Tests form filling functionality by populating first name, last name, age, and continent selection fields with multiple data sets

Starting URL: https://seleniumui.moderntester.pl/form.php

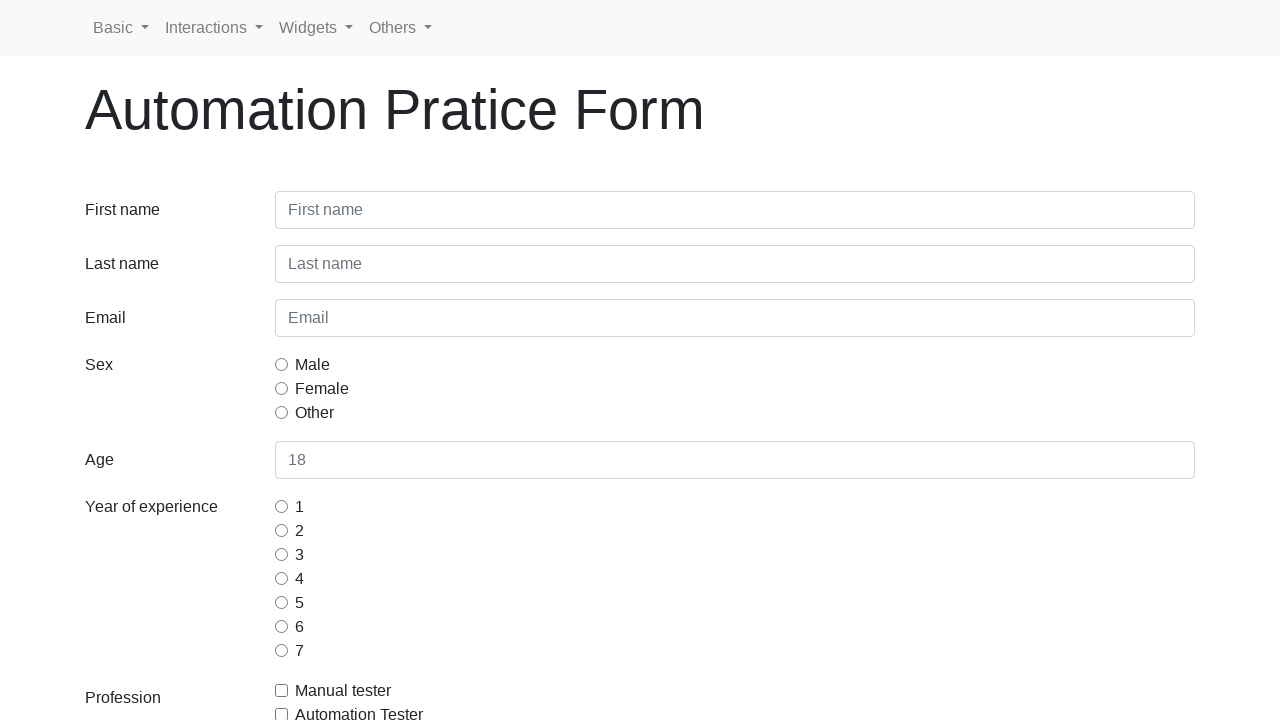

Filled first name field with 'Jan' on #inputFirstName3
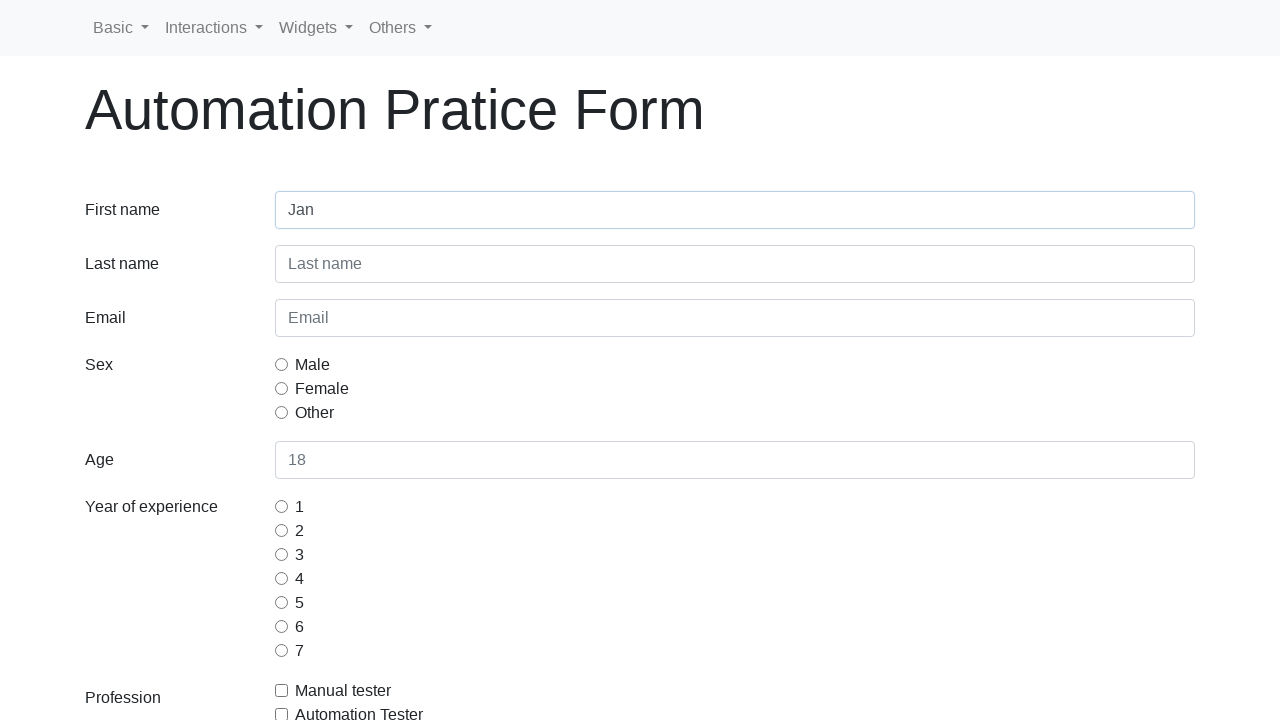

Filled last name field with 'Kowalski' on #inputLastName3
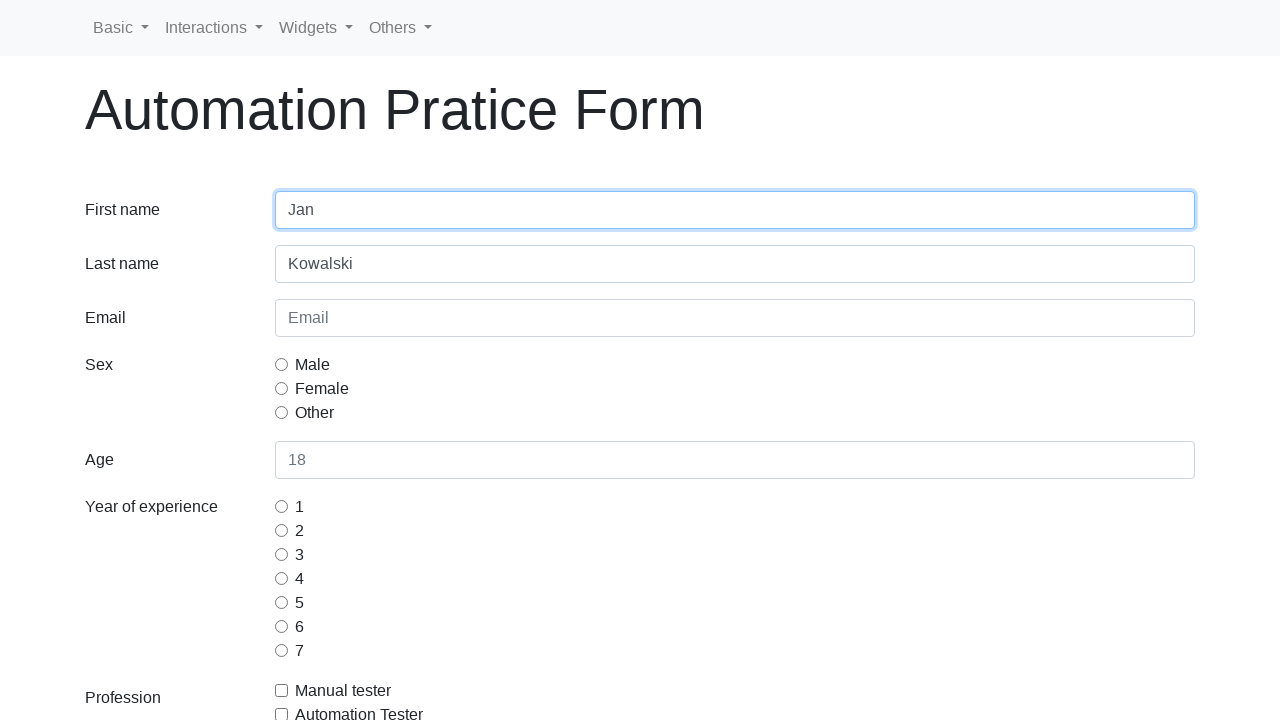

Filled age field with '57' on #inputAge3
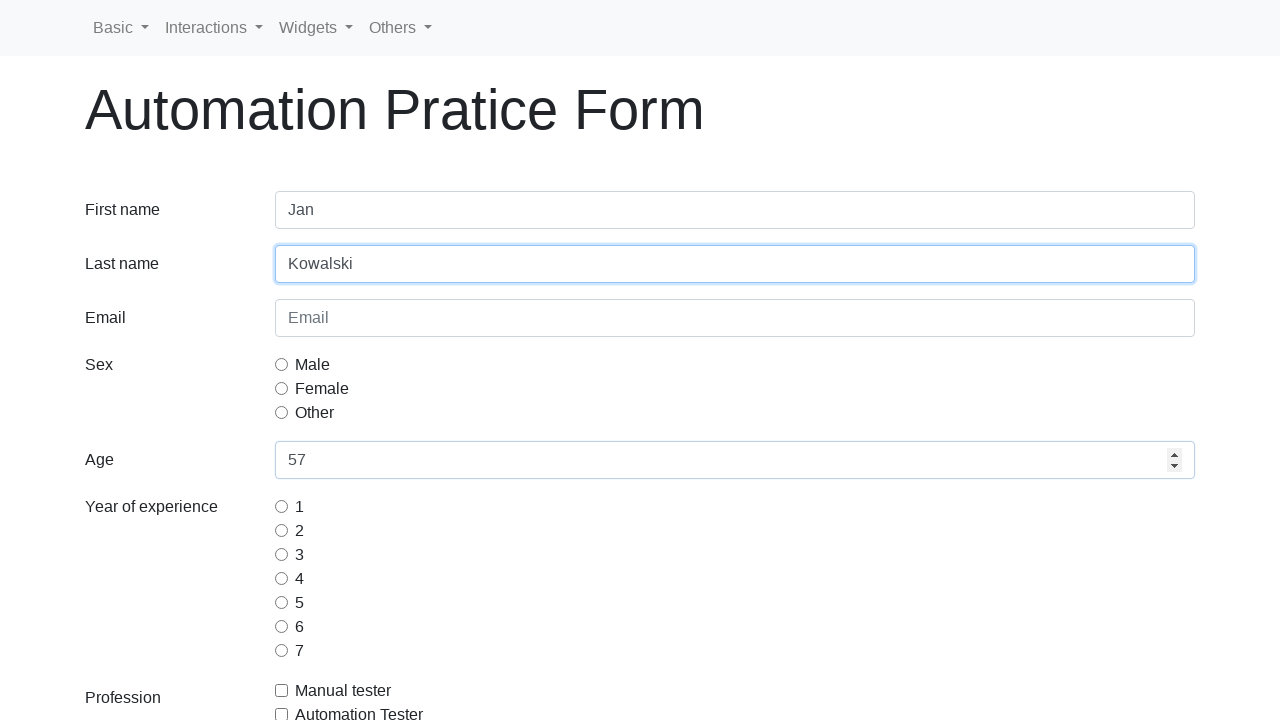

Selected continent 'europe' from dropdown on #selectContinents
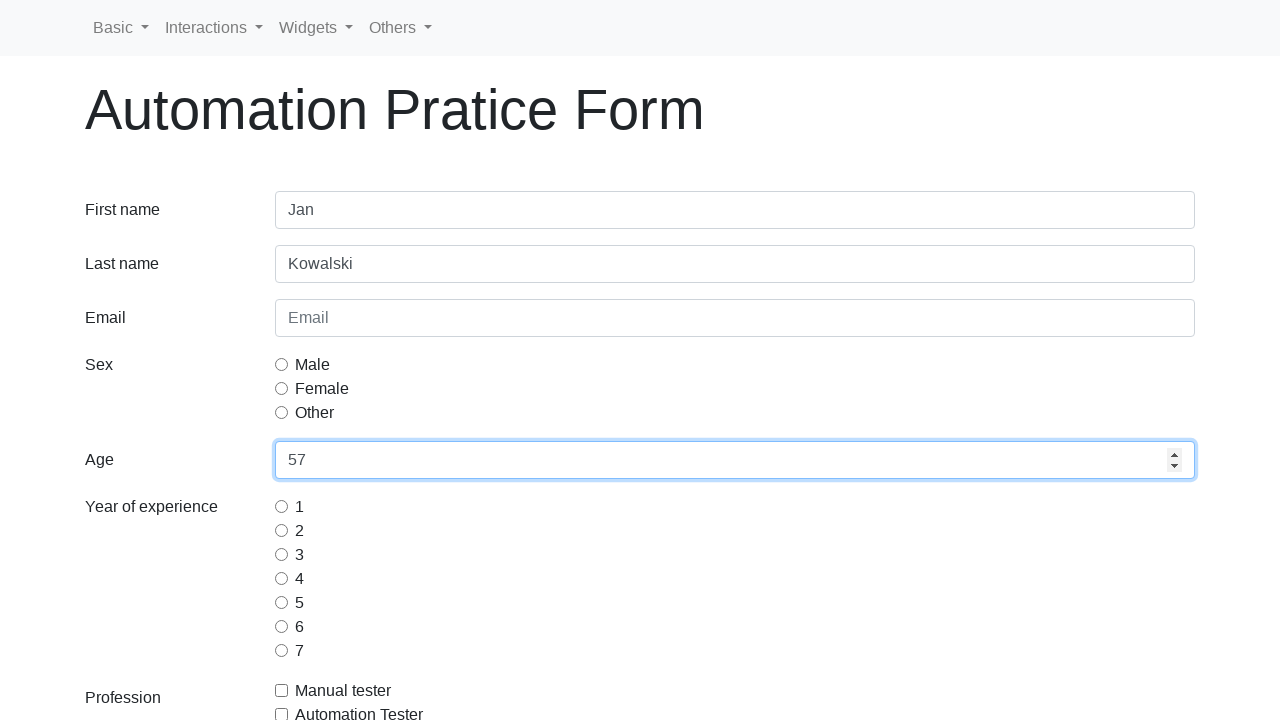

Navigated back to form page for next data set
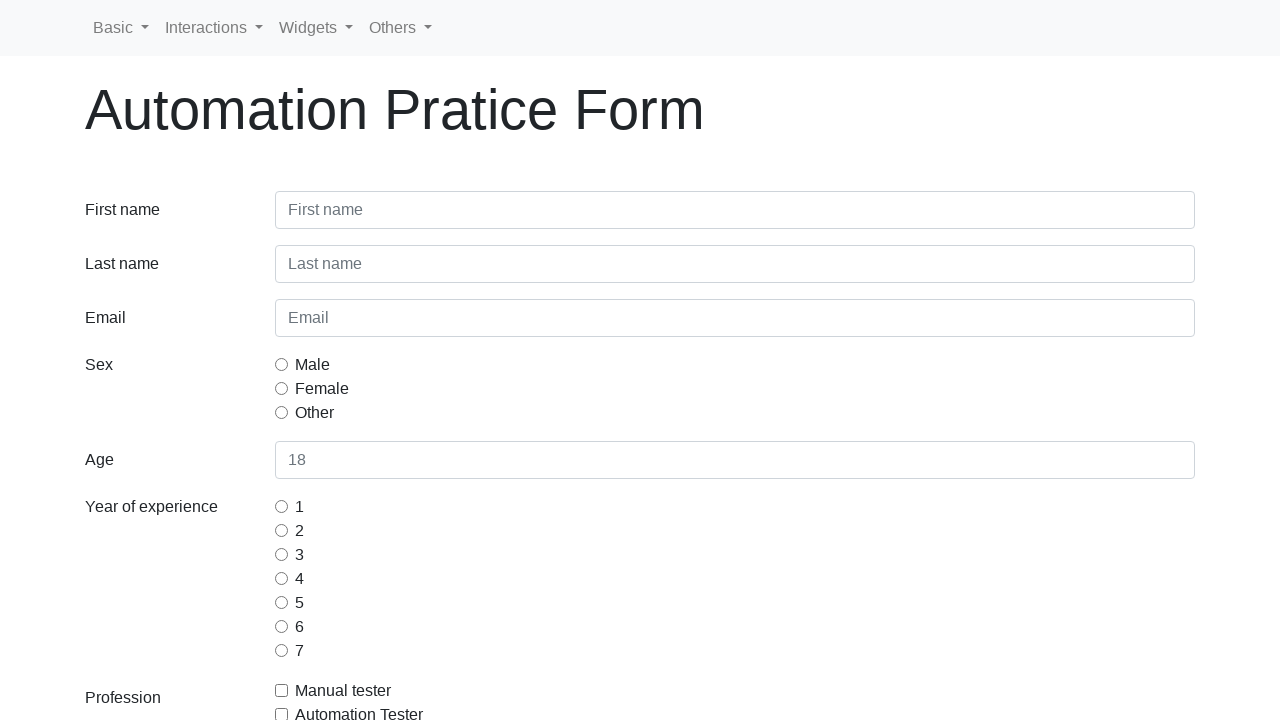

Filled first name field with 'Adam' on #inputFirstName3
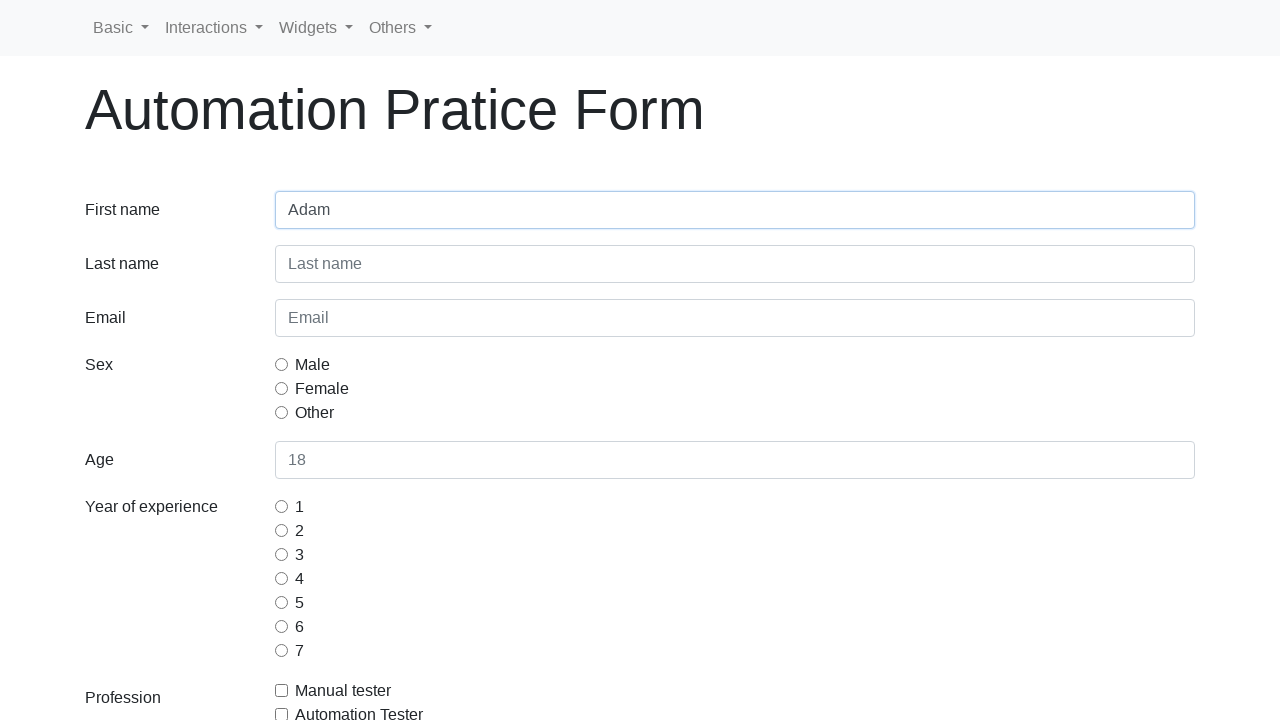

Filled last name field with 'Kowalski' on #inputLastName3
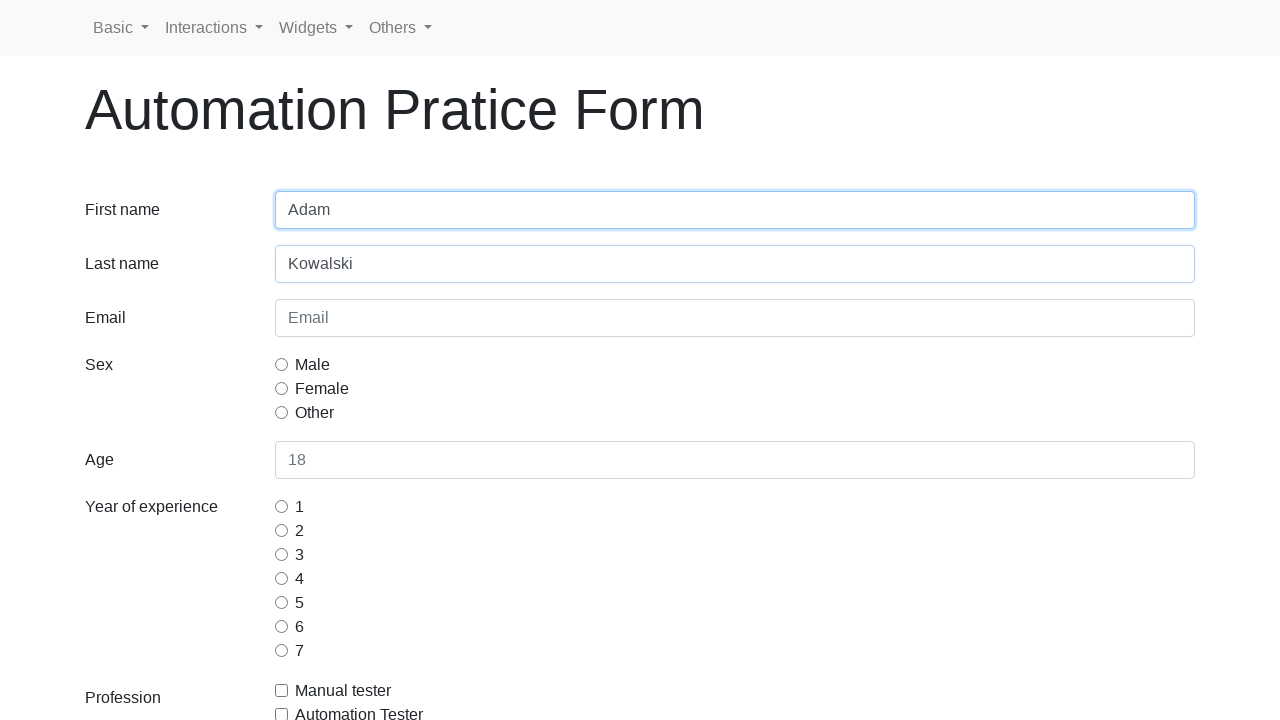

Filled age field with '32' on #inputAge3
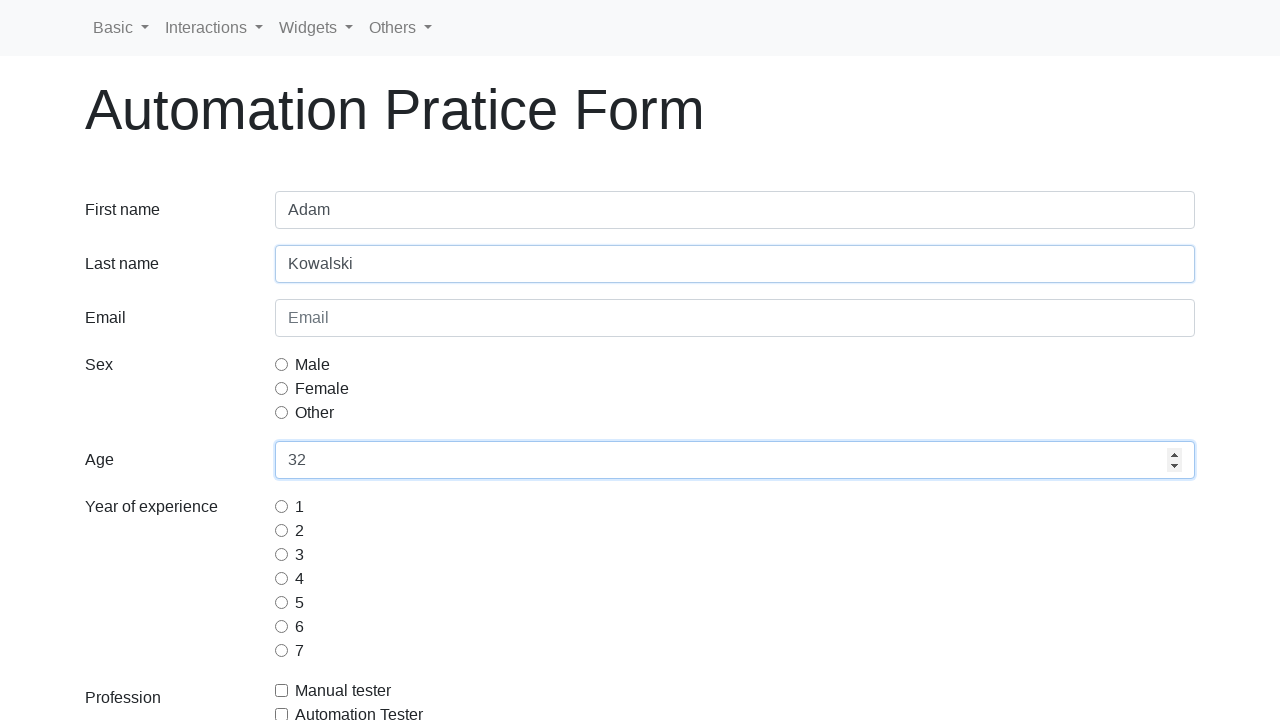

Selected continent 'asia' from dropdown on #selectContinents
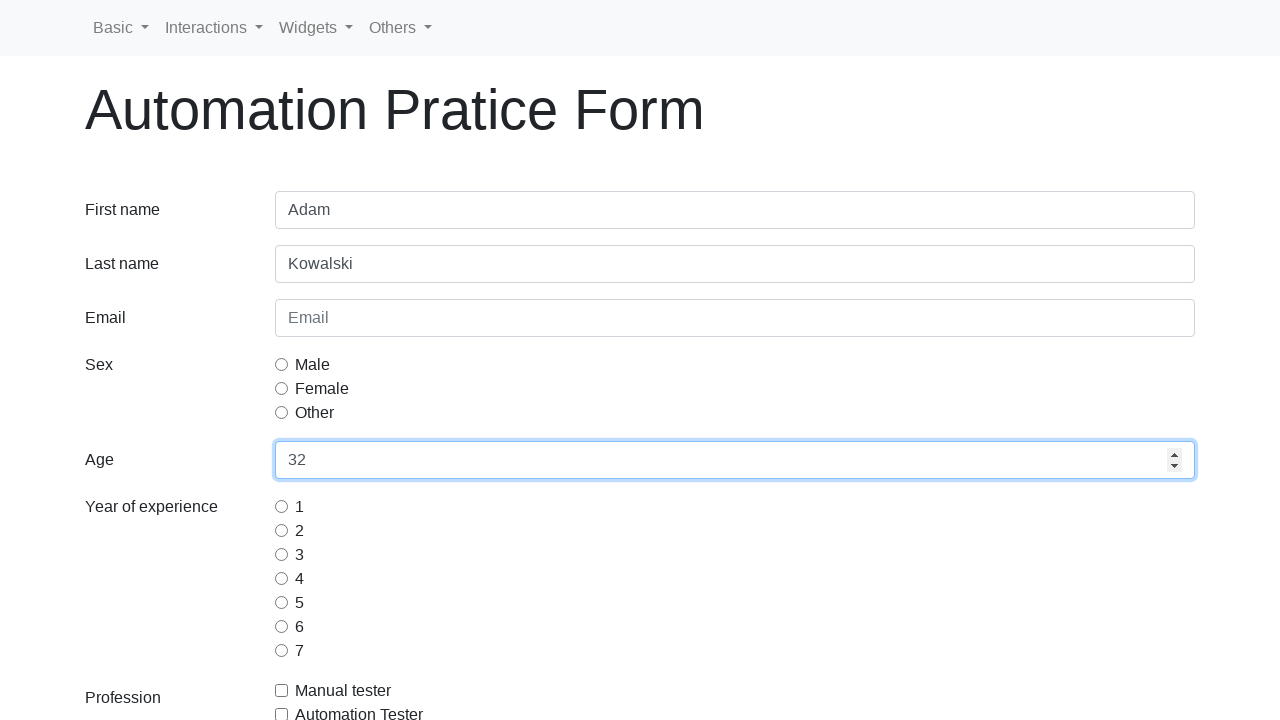

Navigated back to form page for next data set
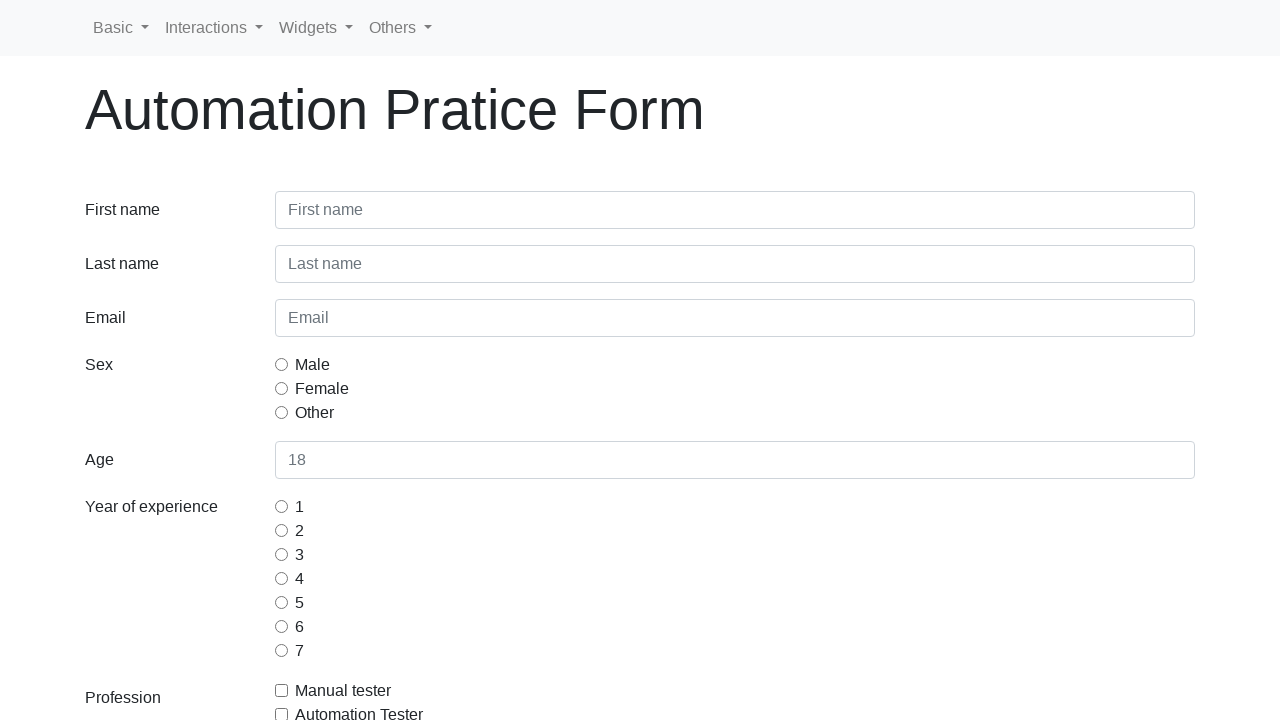

Filled first name field with 'test' on #inputFirstName3
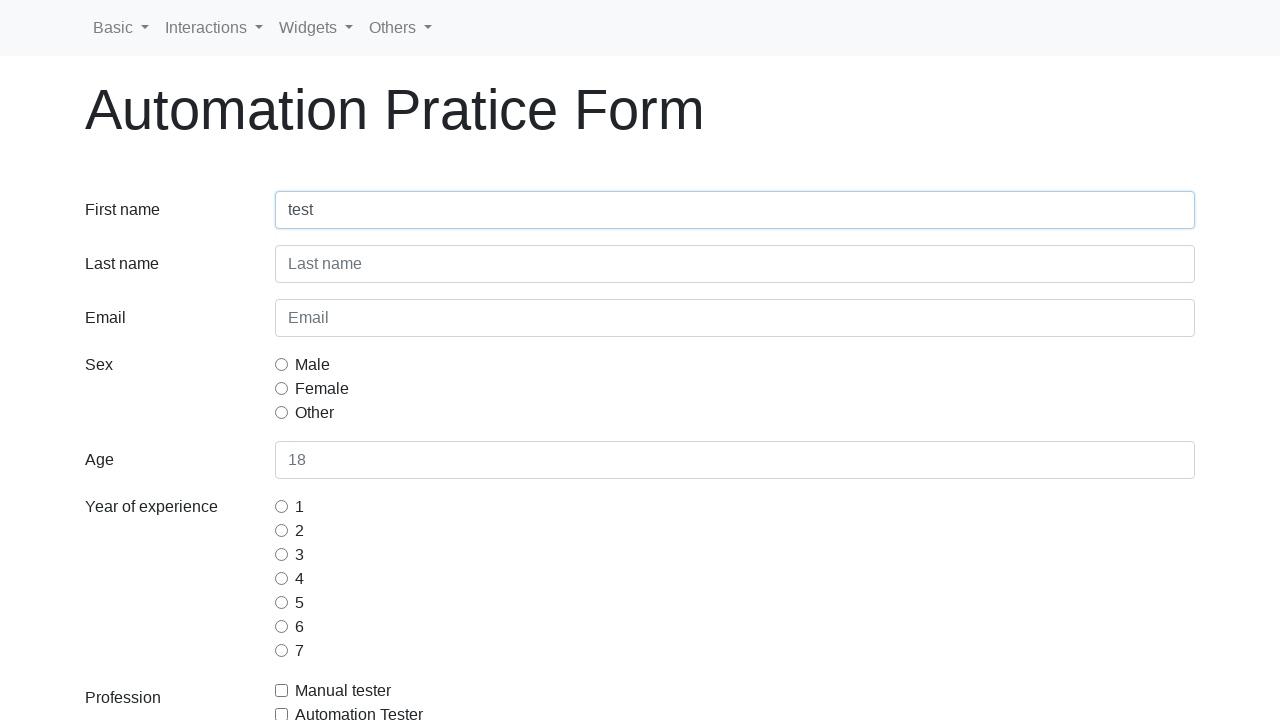

Filled last name field with 'test' on #inputLastName3
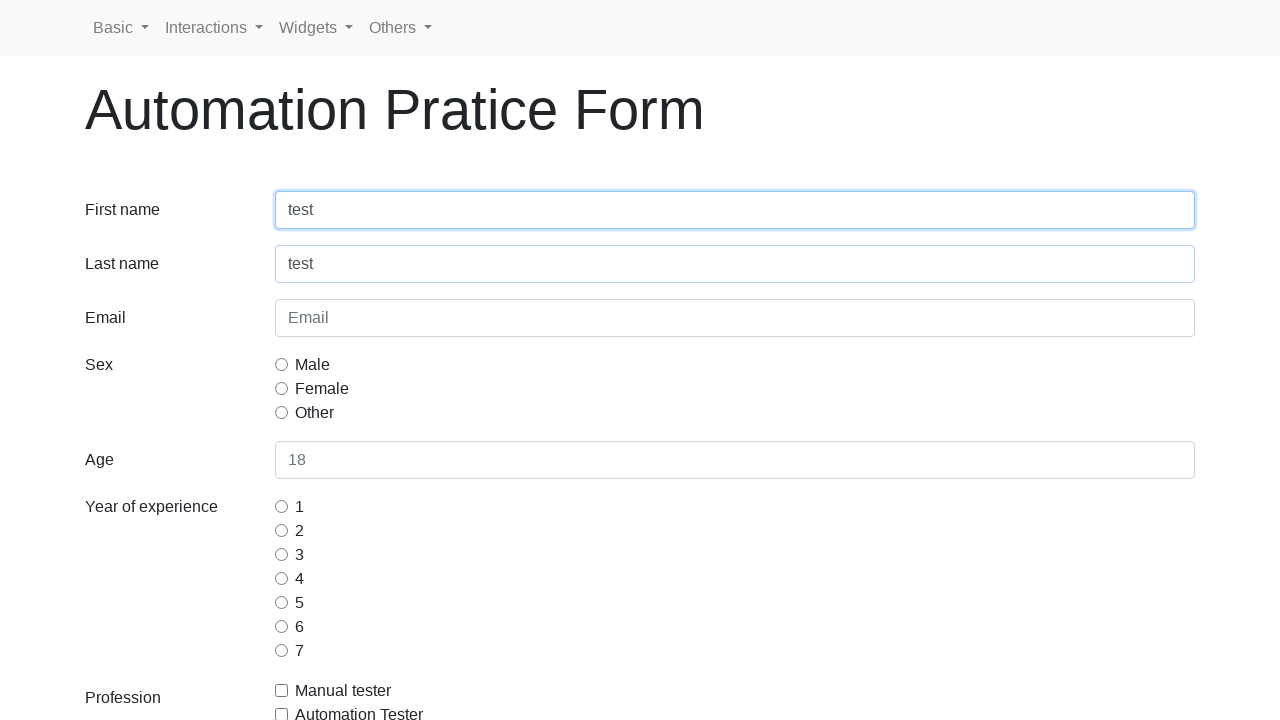

Filled age field with '11' on #inputAge3
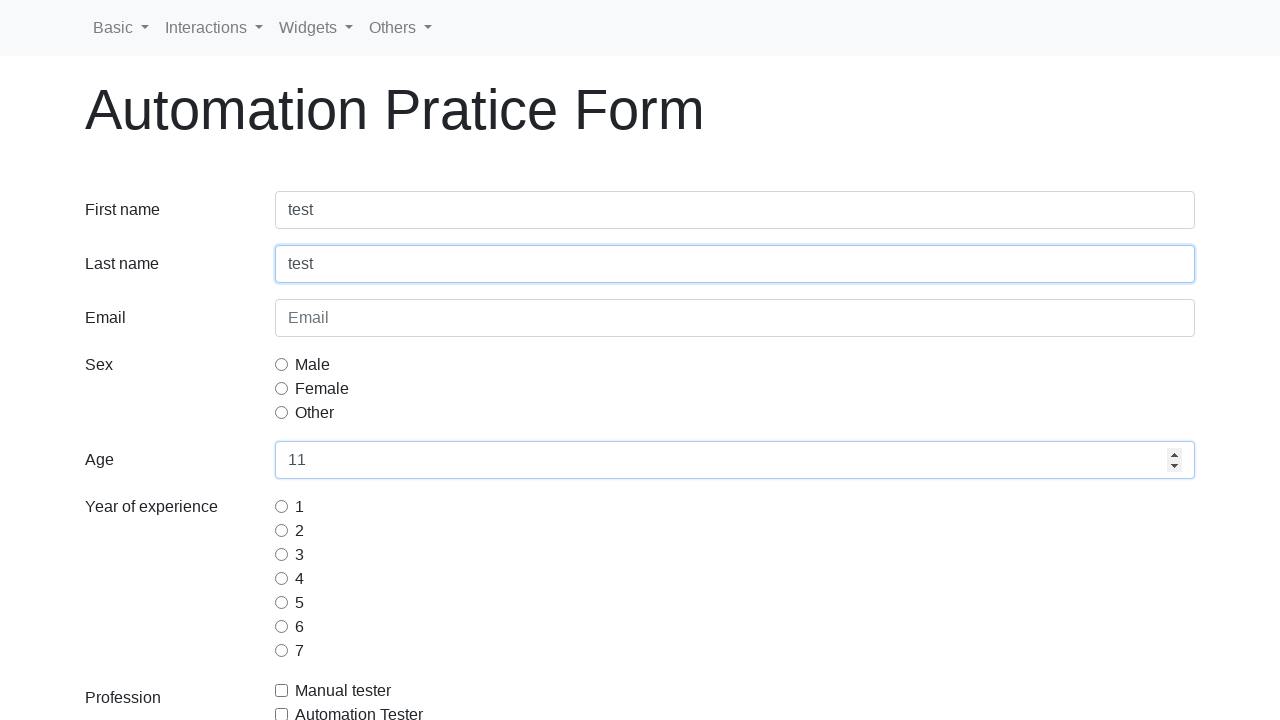

Selected continent 'asia' from dropdown on #selectContinents
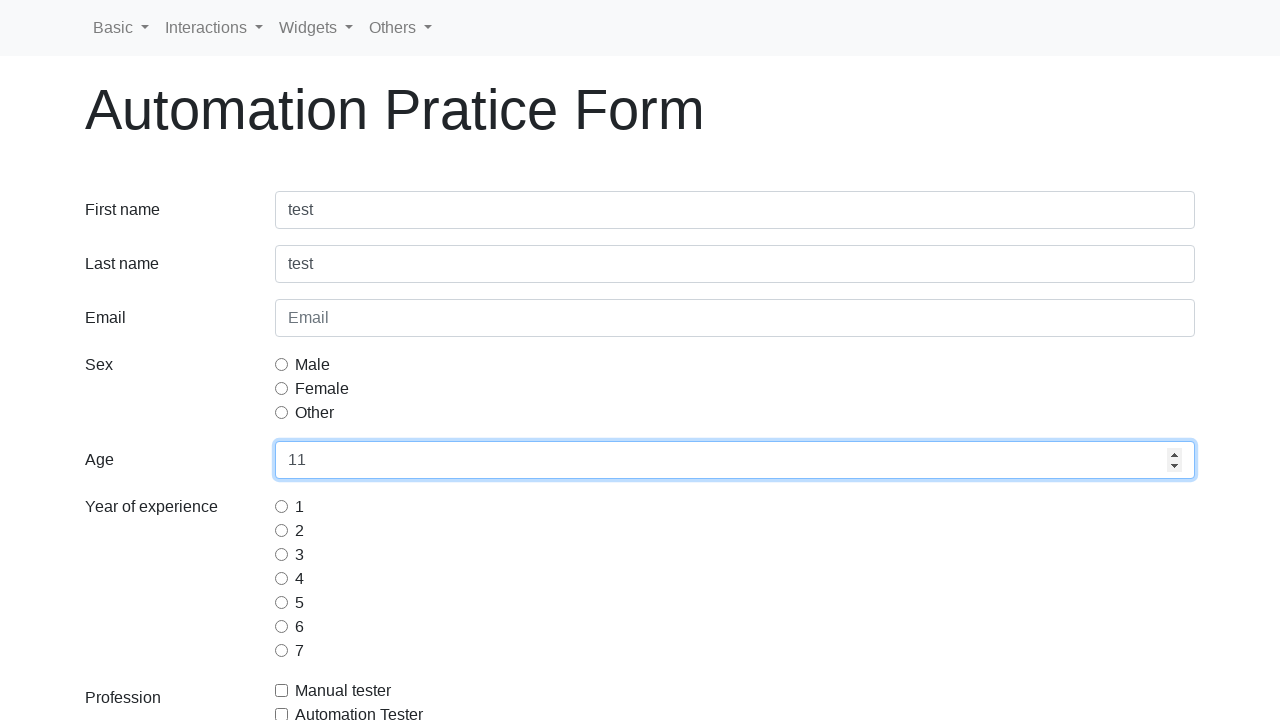

Navigated back to form page for next data set
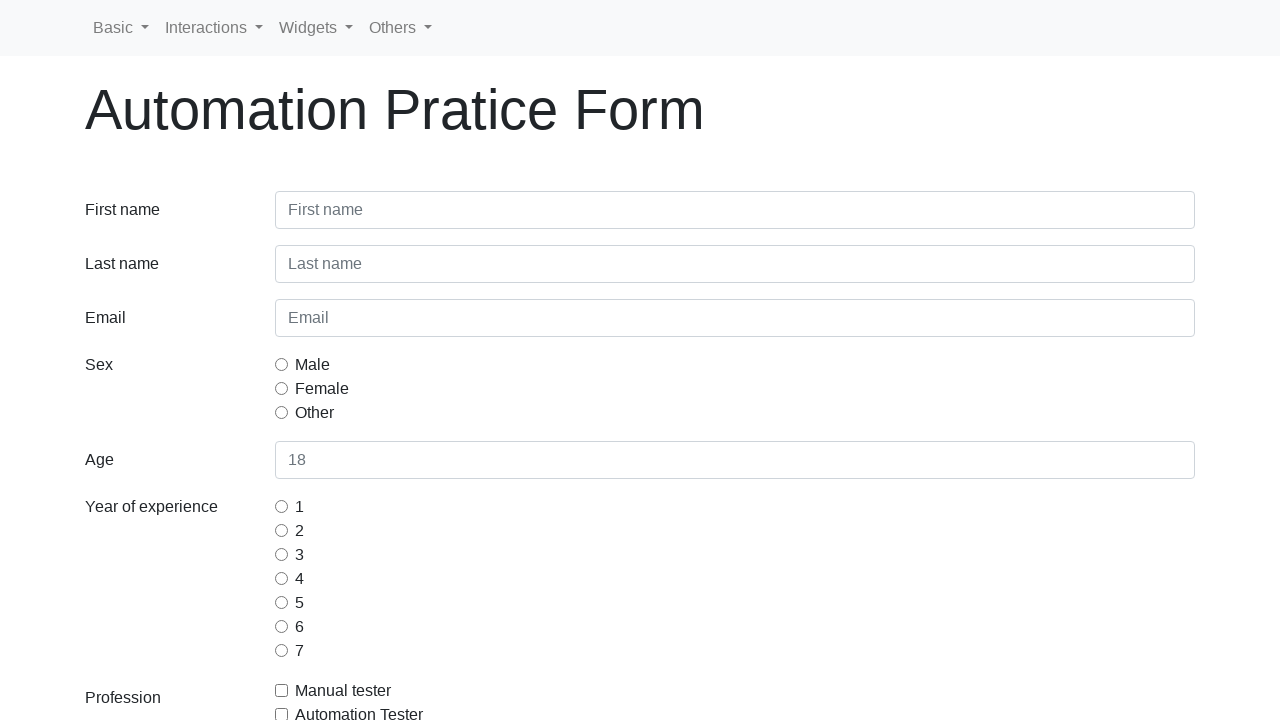

Filled first name field with 'Adam' on #inputFirstName3
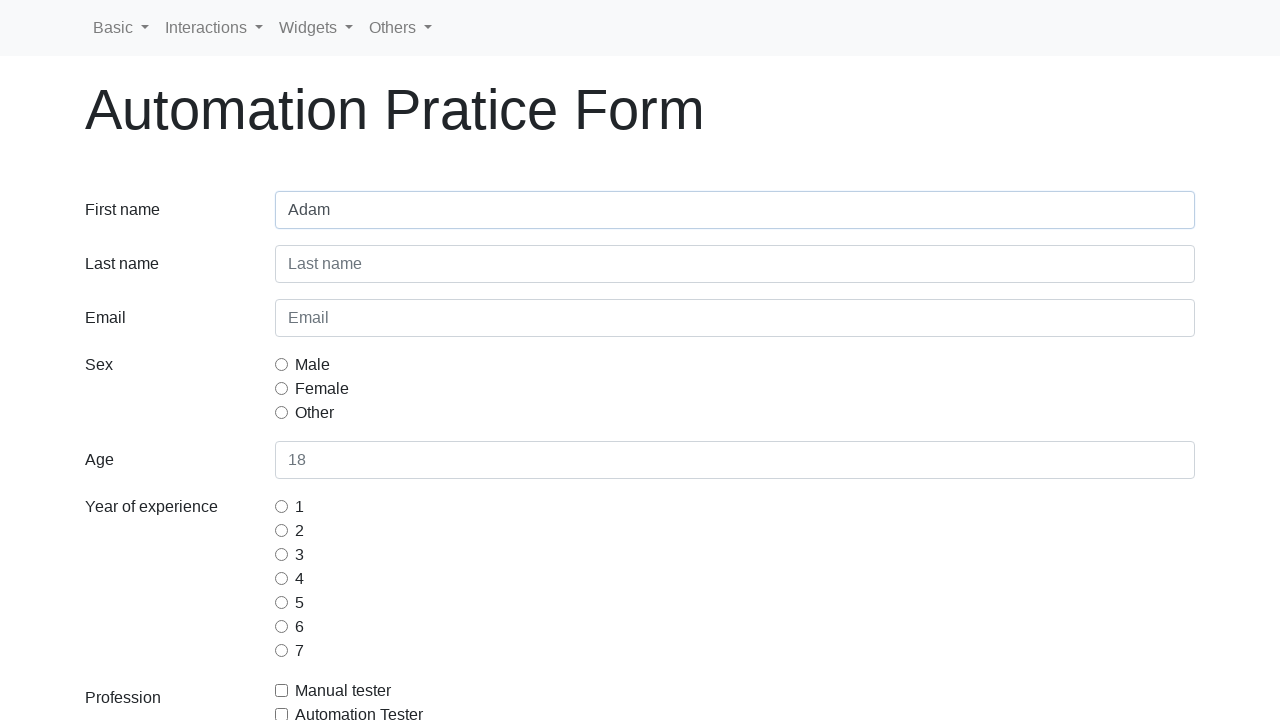

Filled last name field with 'Koasdwalski' on #inputLastName3
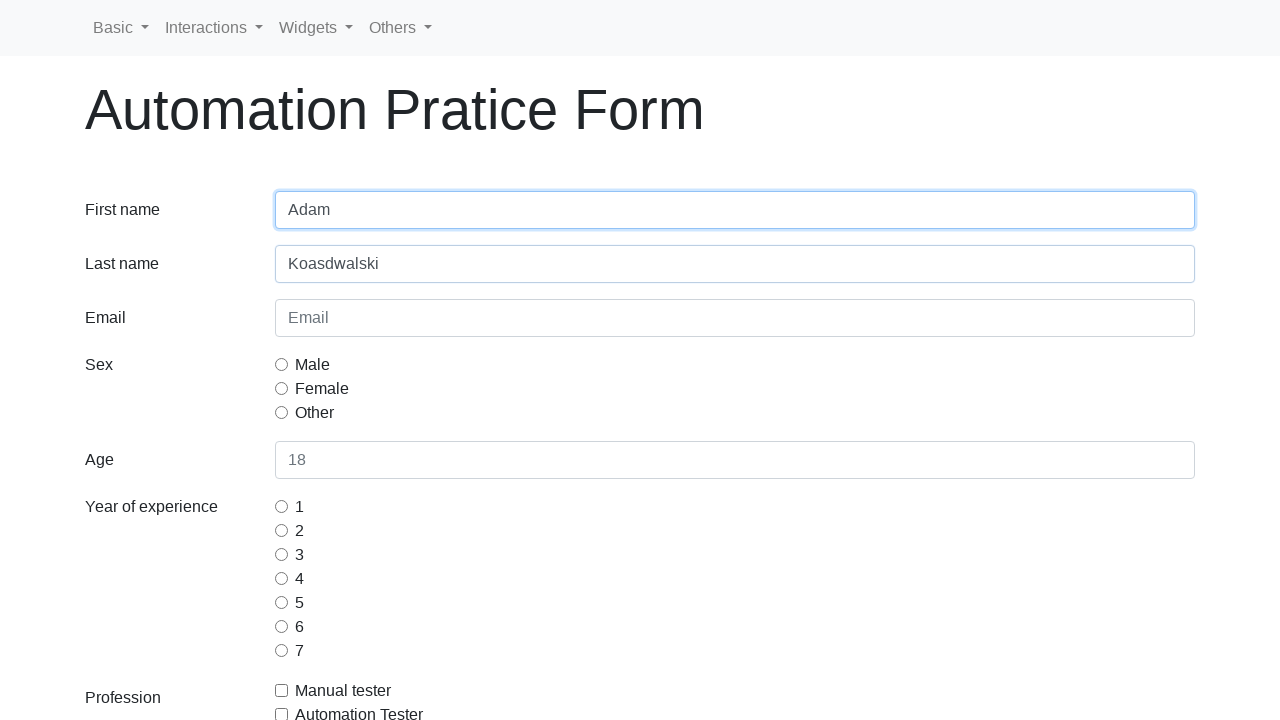

Filled age field with '22' on #inputAge3
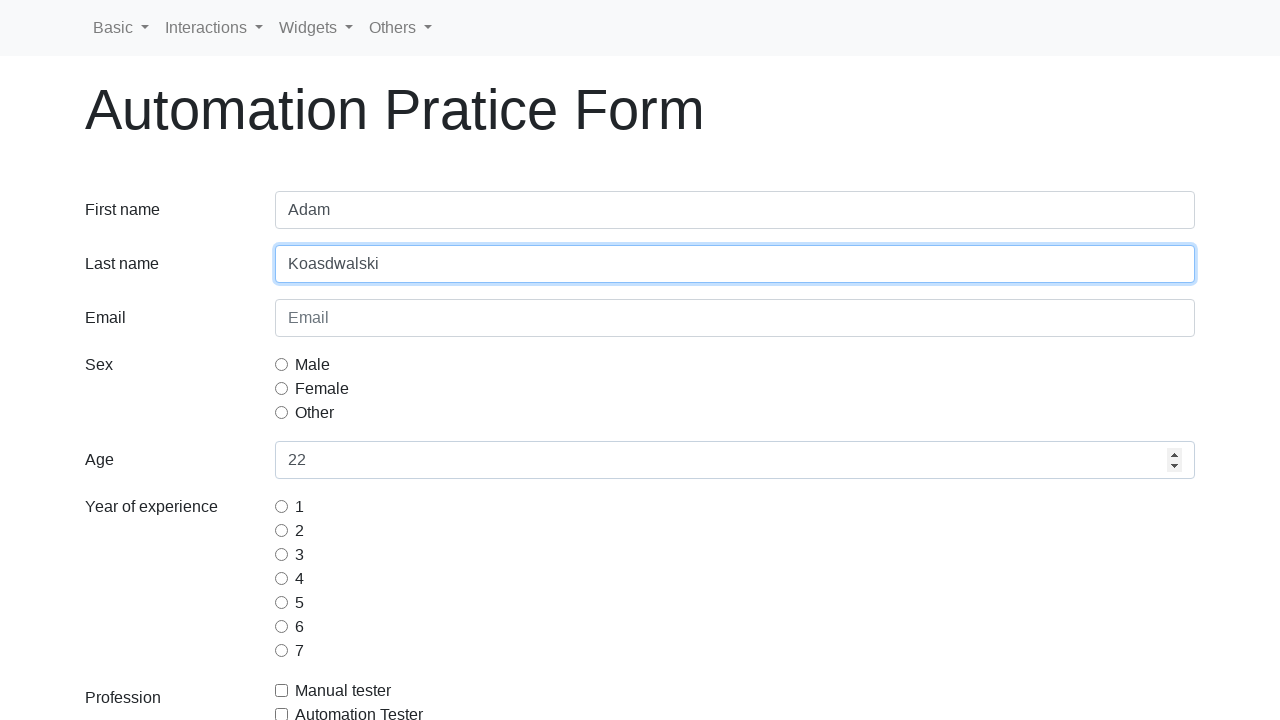

Selected continent 'asia' from dropdown on #selectContinents
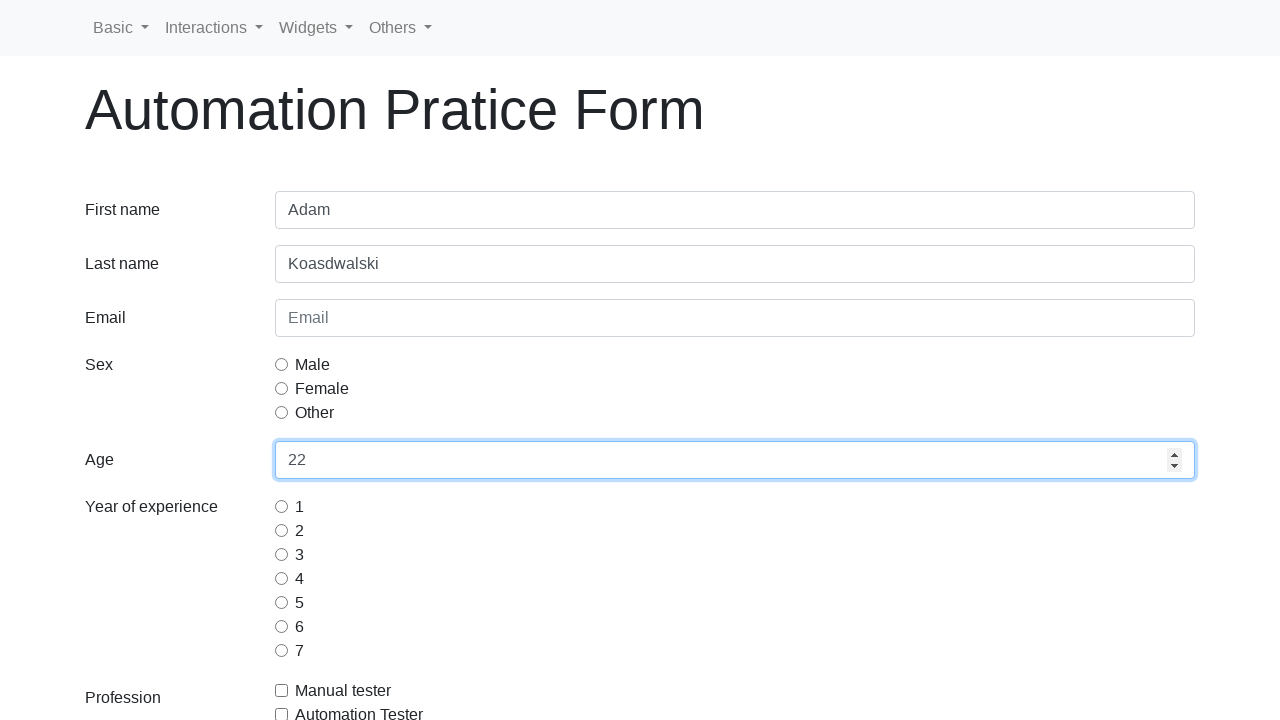

Navigated back to form page for next data set
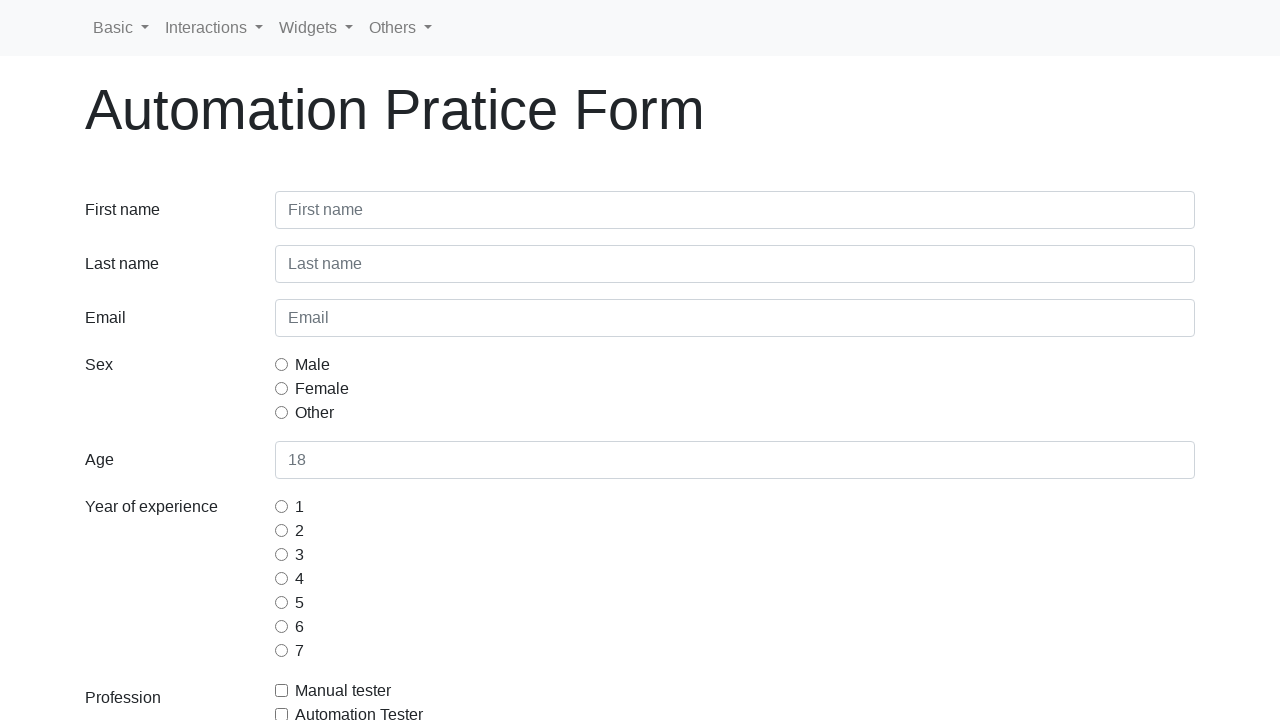

Filled first name field with 'qweqwe' on #inputFirstName3
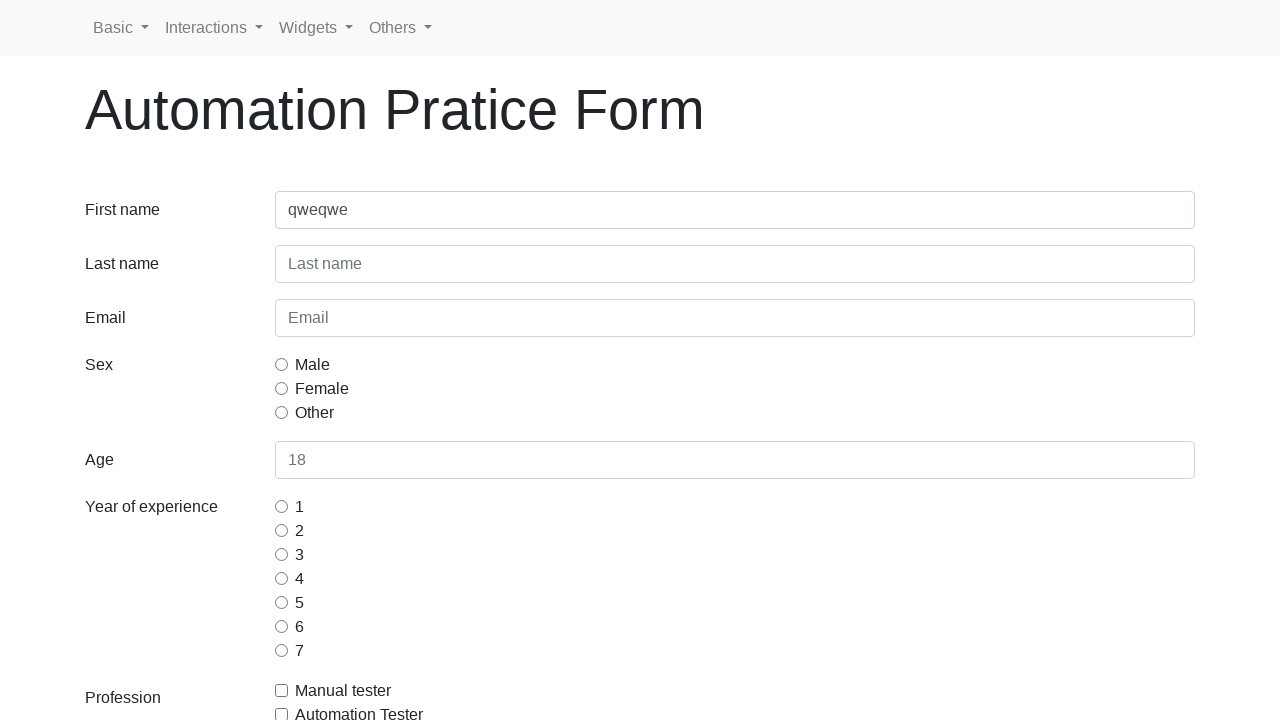

Filled last name field with 'qwe' on #inputLastName3
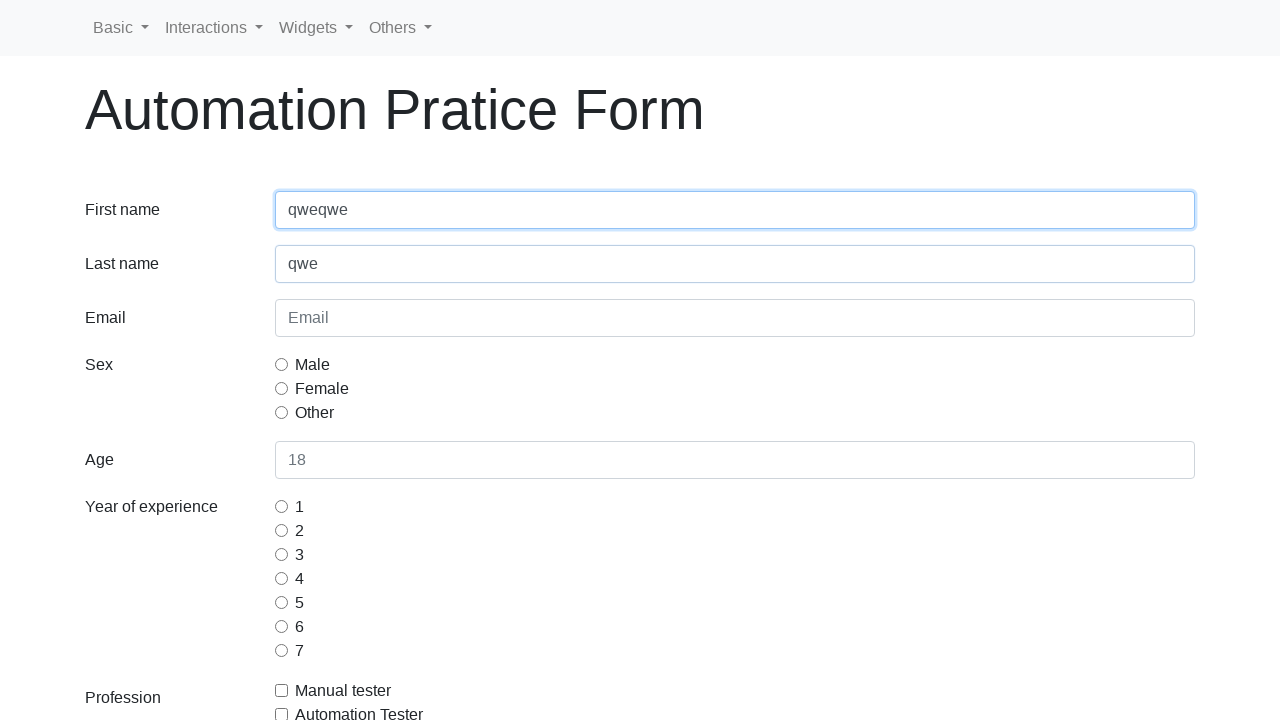

Filled age field with '33' on #inputAge3
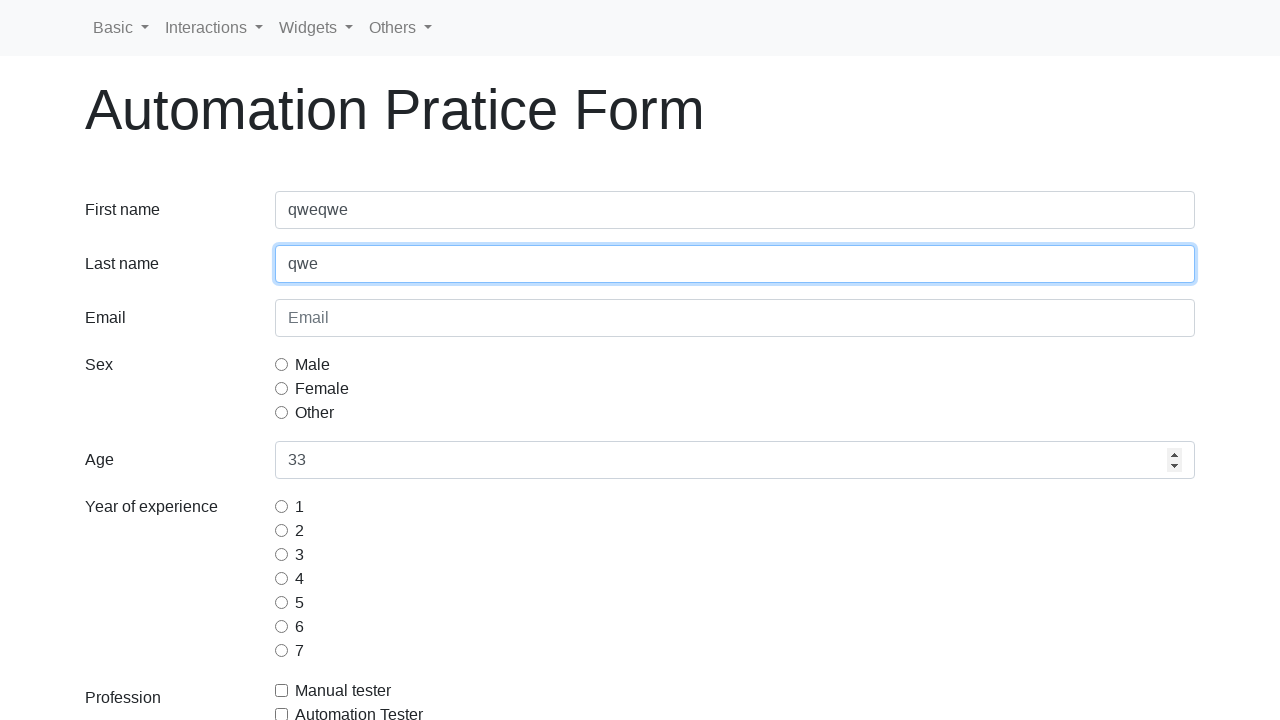

Selected continent 'asia' from dropdown on #selectContinents
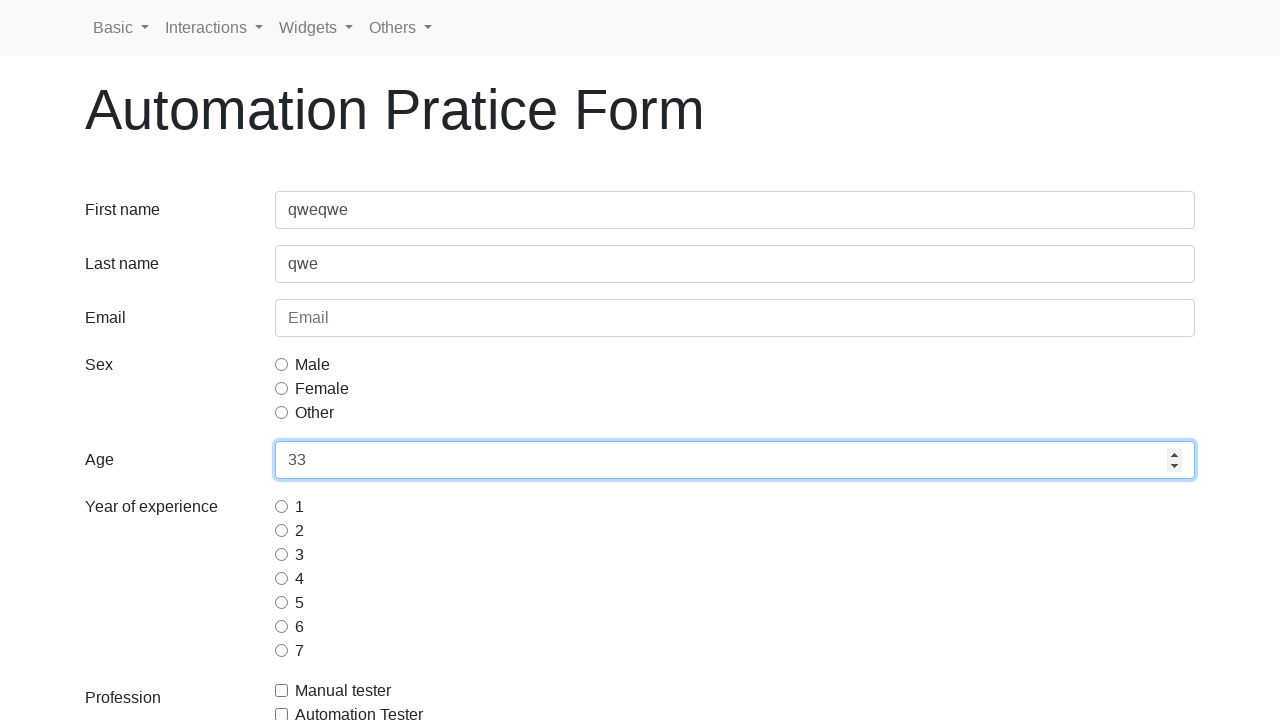

Navigated back to form page for next data set
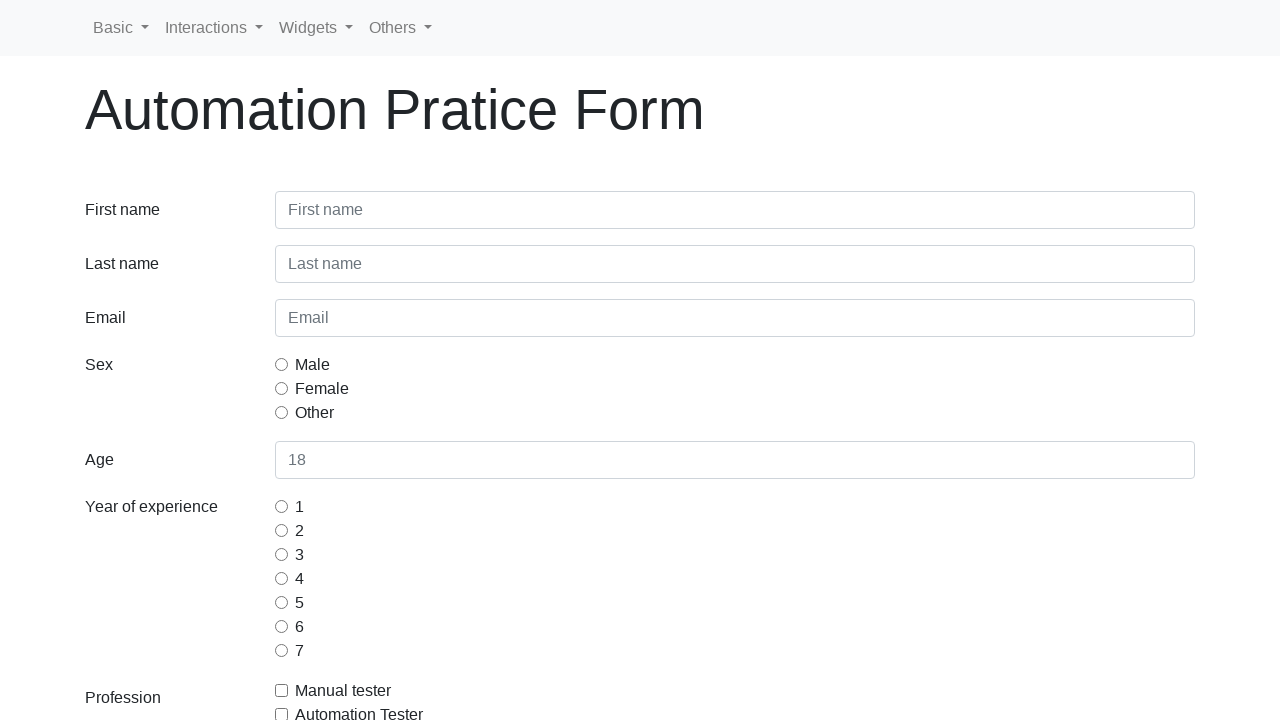

Filled first name field with 'Adsadasdam' on #inputFirstName3
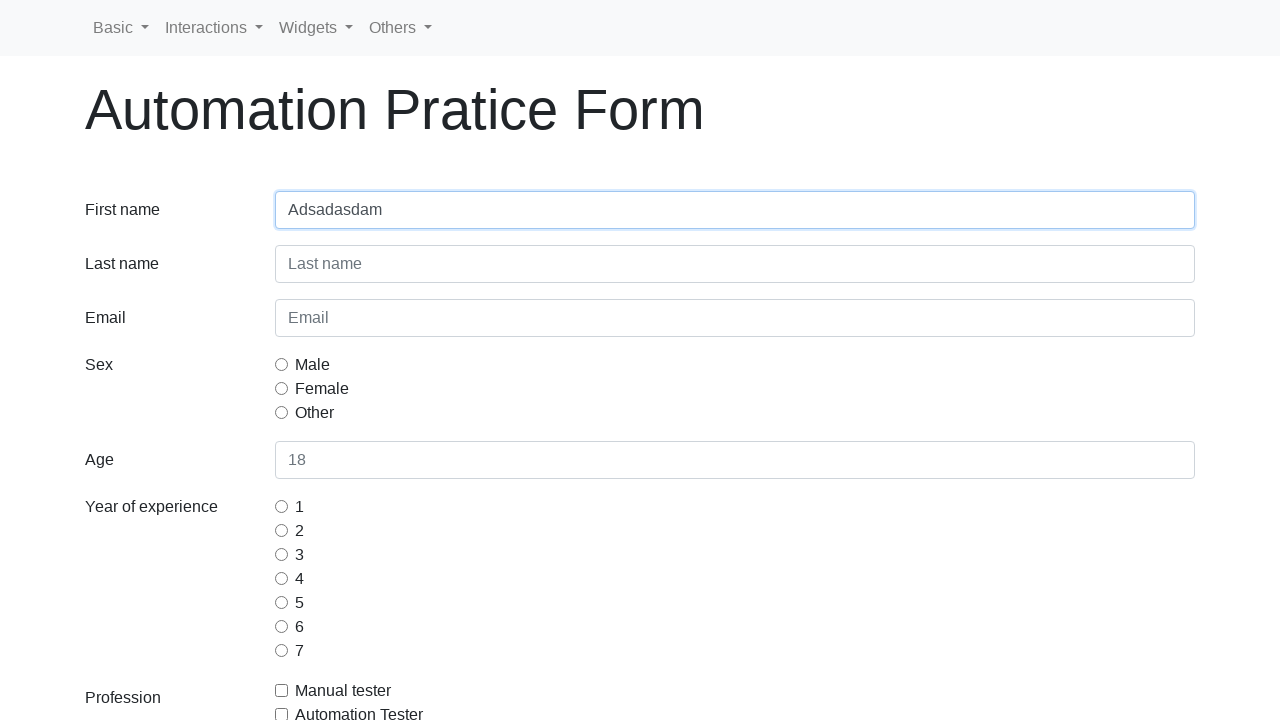

Filled last name field with 'test' on #inputLastName3
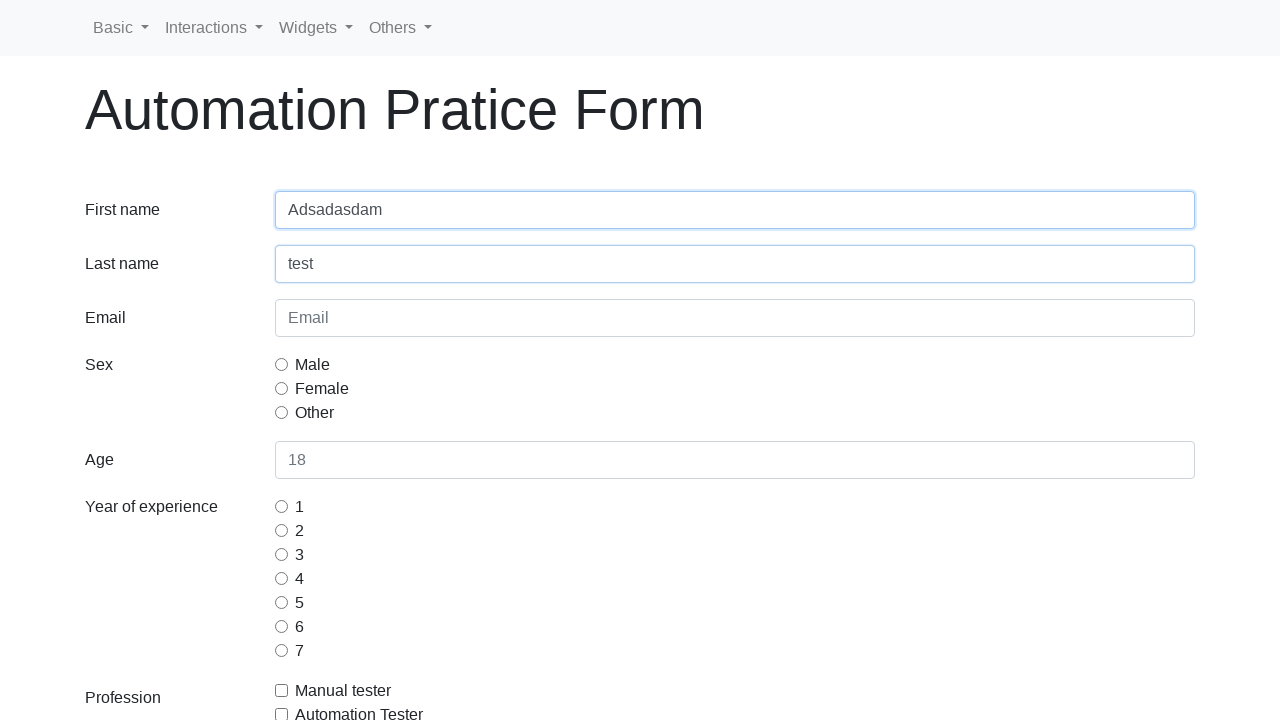

Filled age field with '32' on #inputAge3
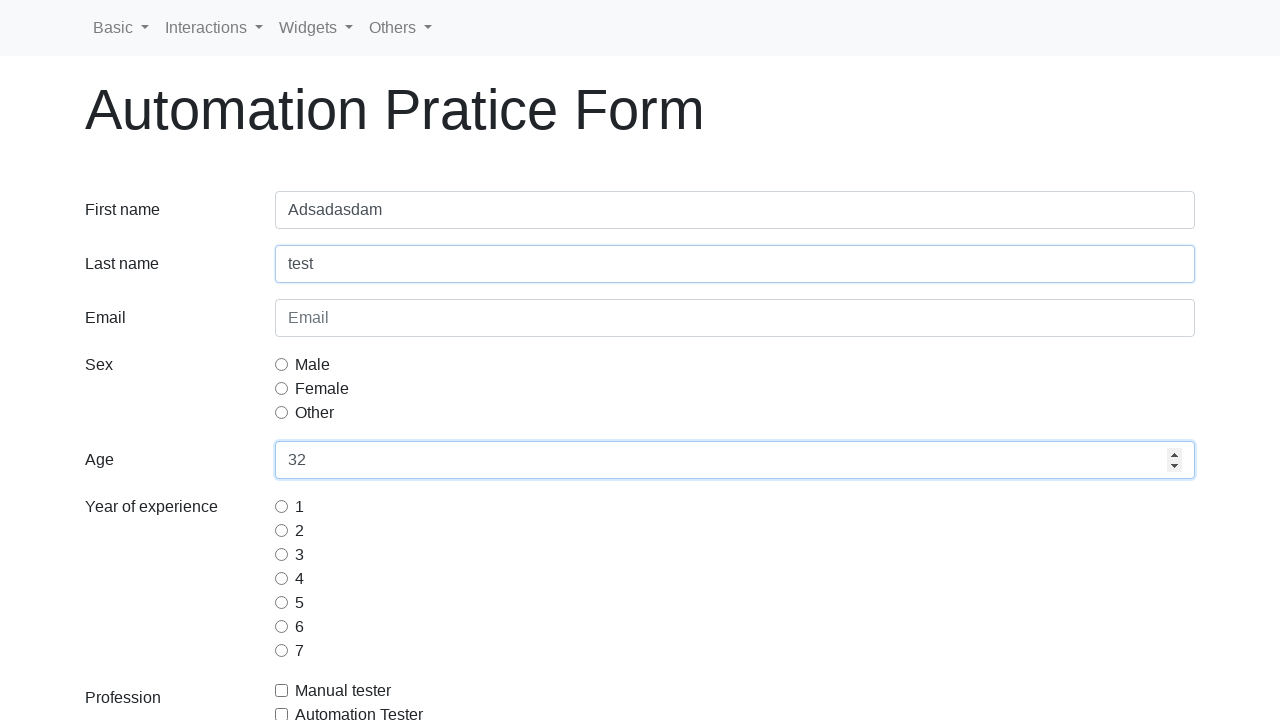

Selected continent 'asia' from dropdown on #selectContinents
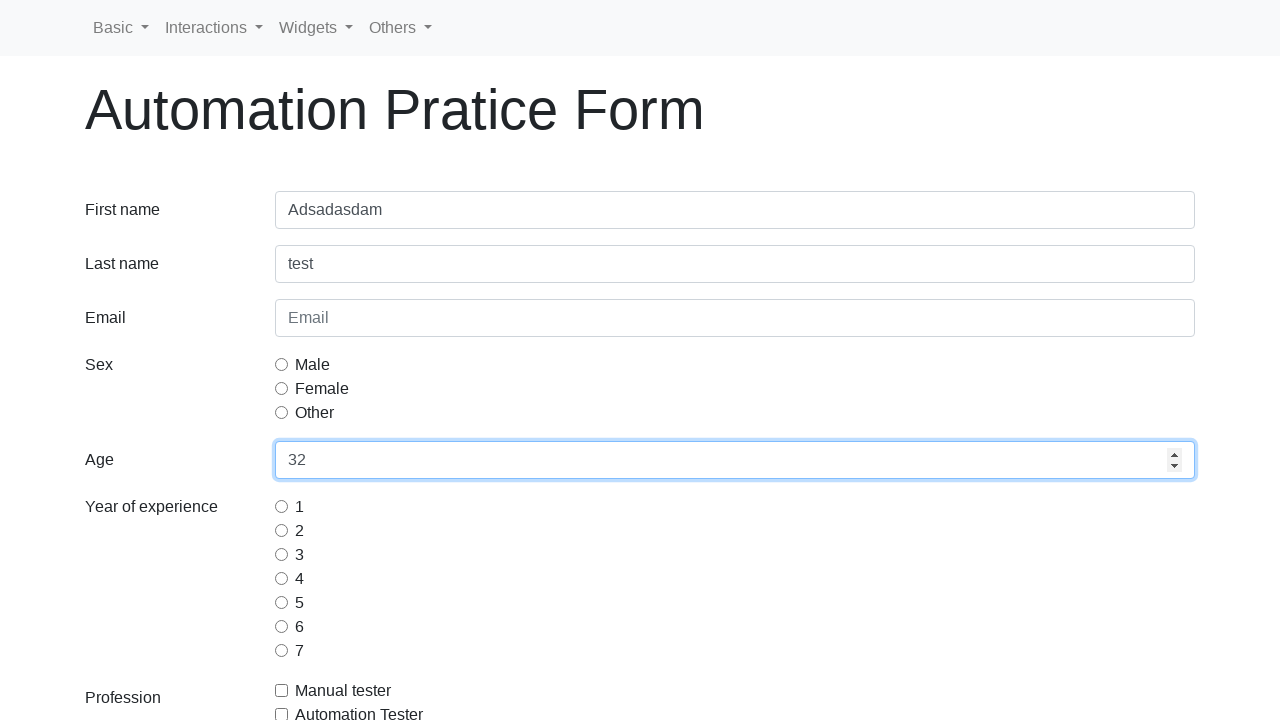

Navigated back to form page for next data set
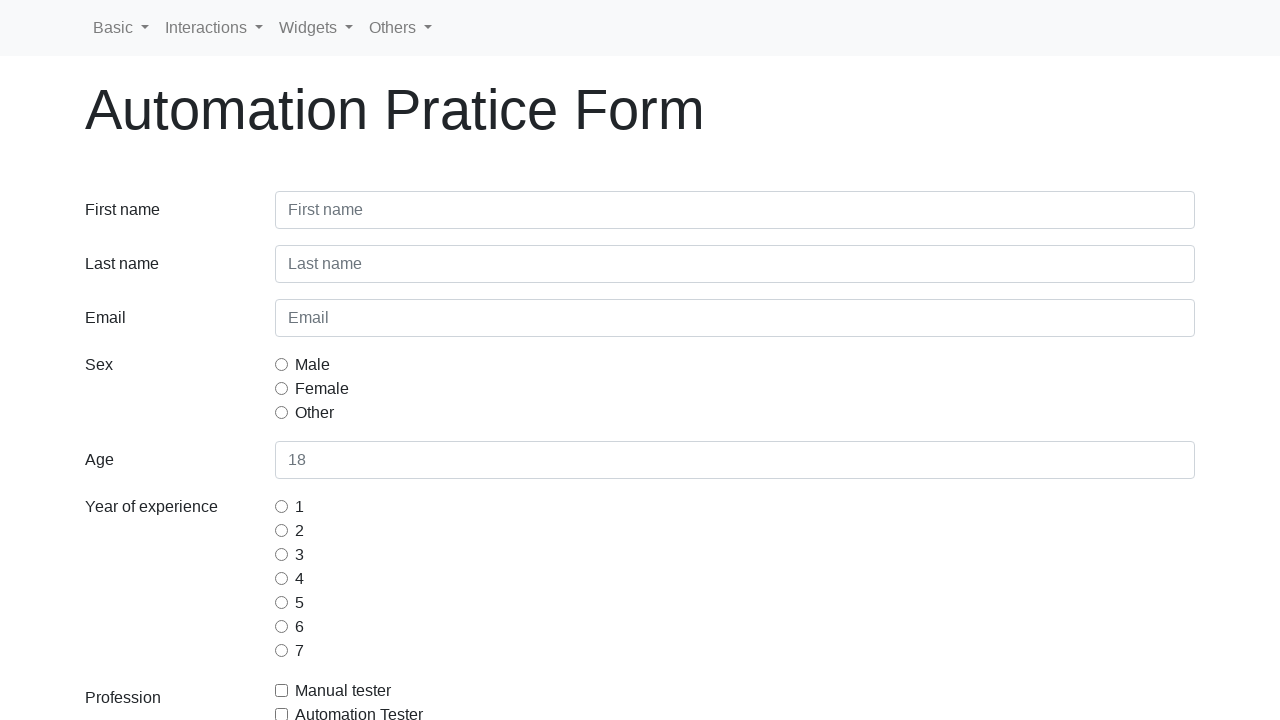

Filled first name field with 'Darek' on #inputFirstName3
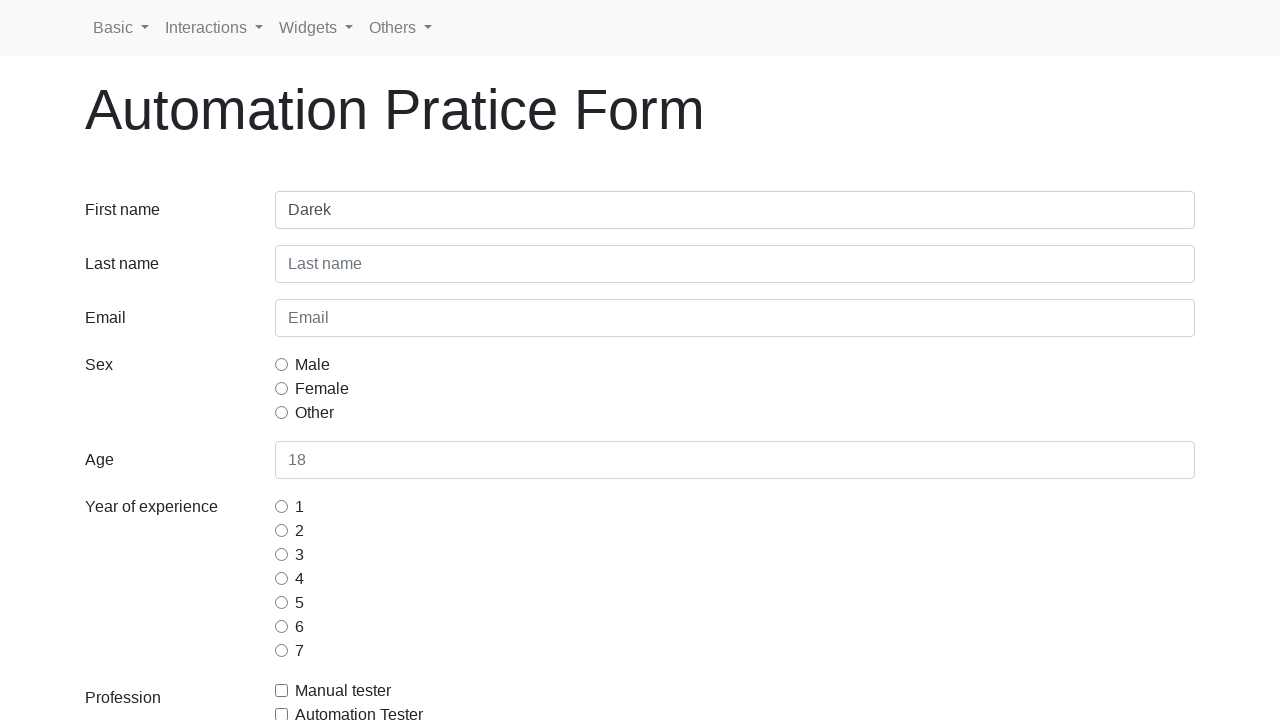

Filled last name field with 'Nowak' on #inputLastName3
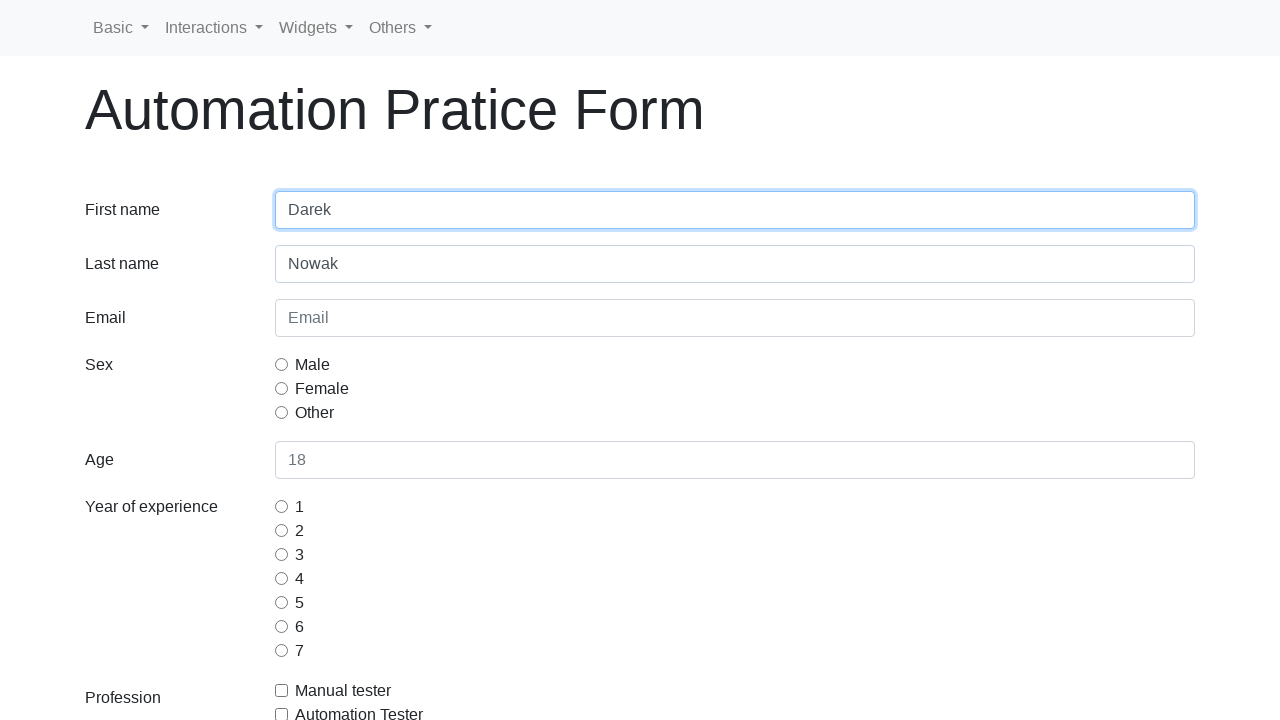

Filled age field with '42' on #inputAge3
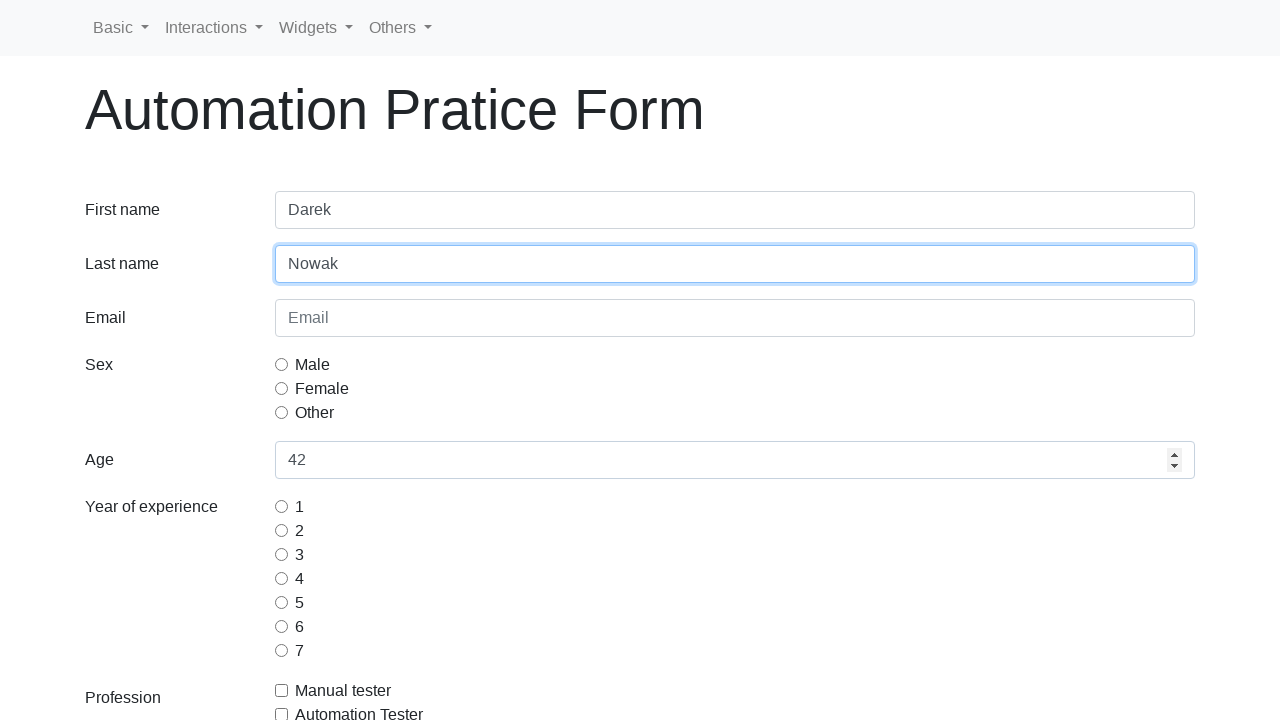

Selected continent 'europe' from dropdown on #selectContinents
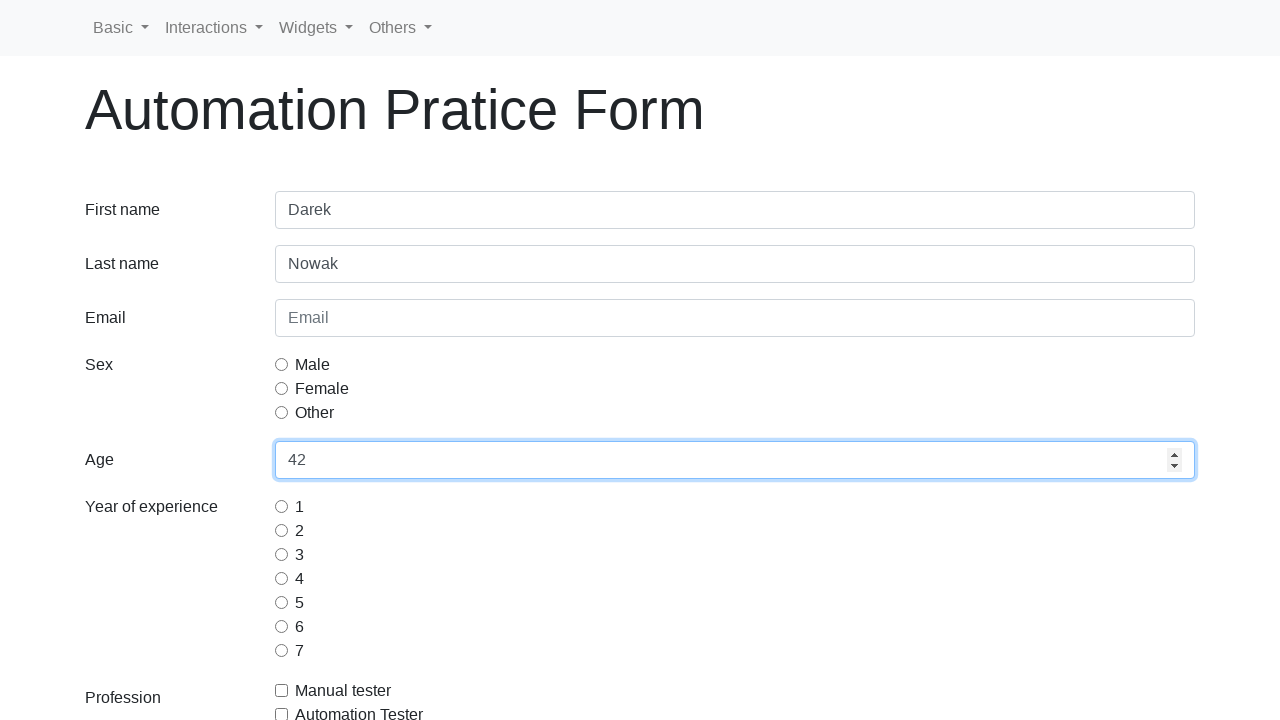

Navigated back to form page for next data set
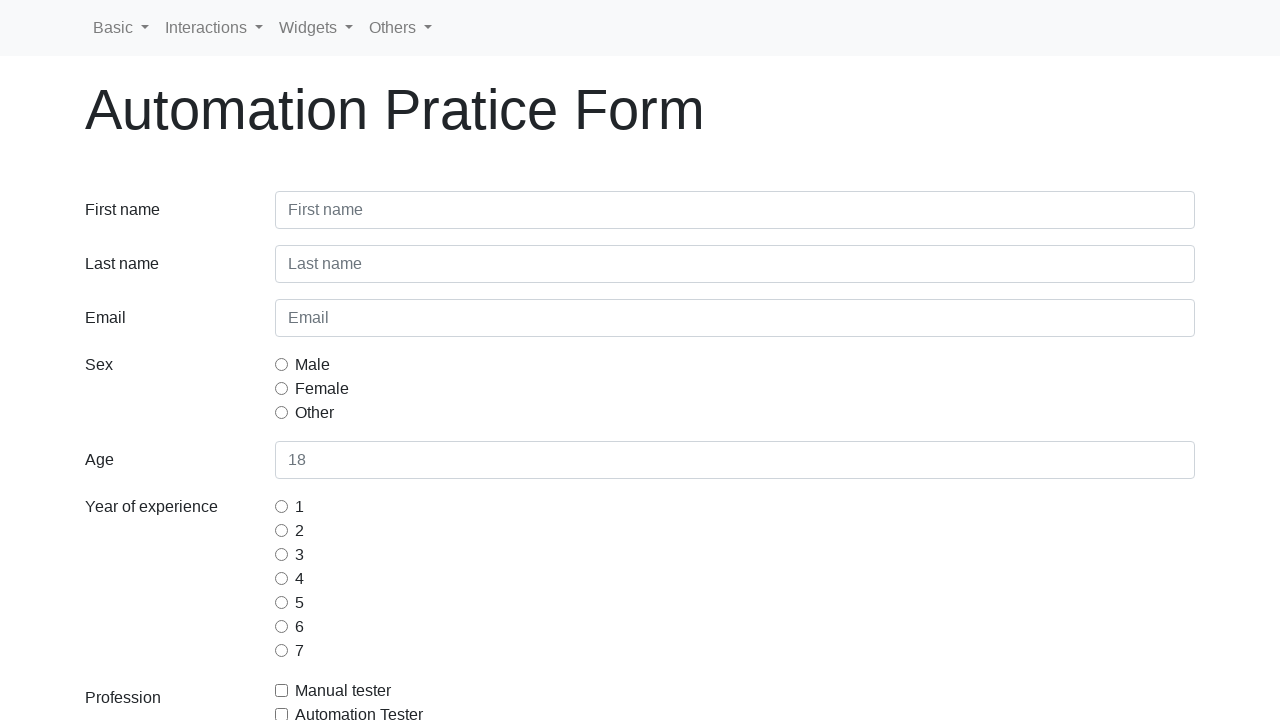

Filled first name field with 'Mateusz' on #inputFirstName3
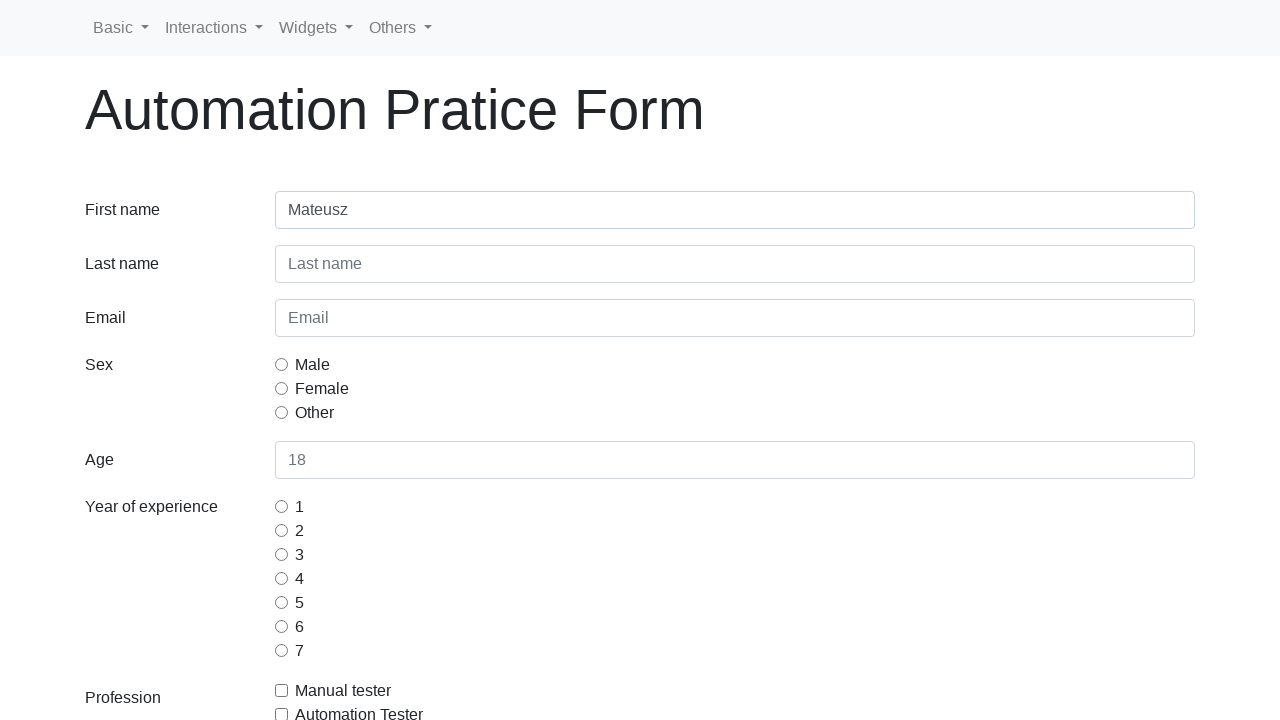

Filled last name field with 'Kowalski' on #inputLastName3
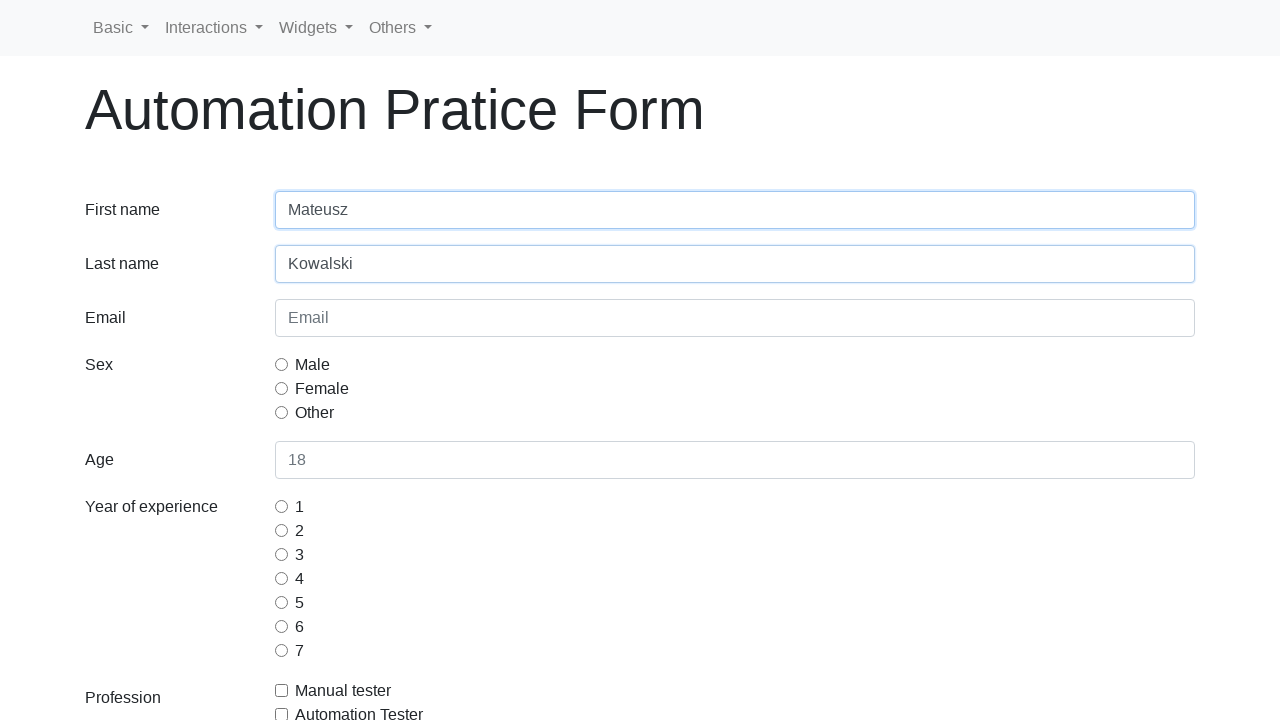

Filled age field with '55' on #inputAge3
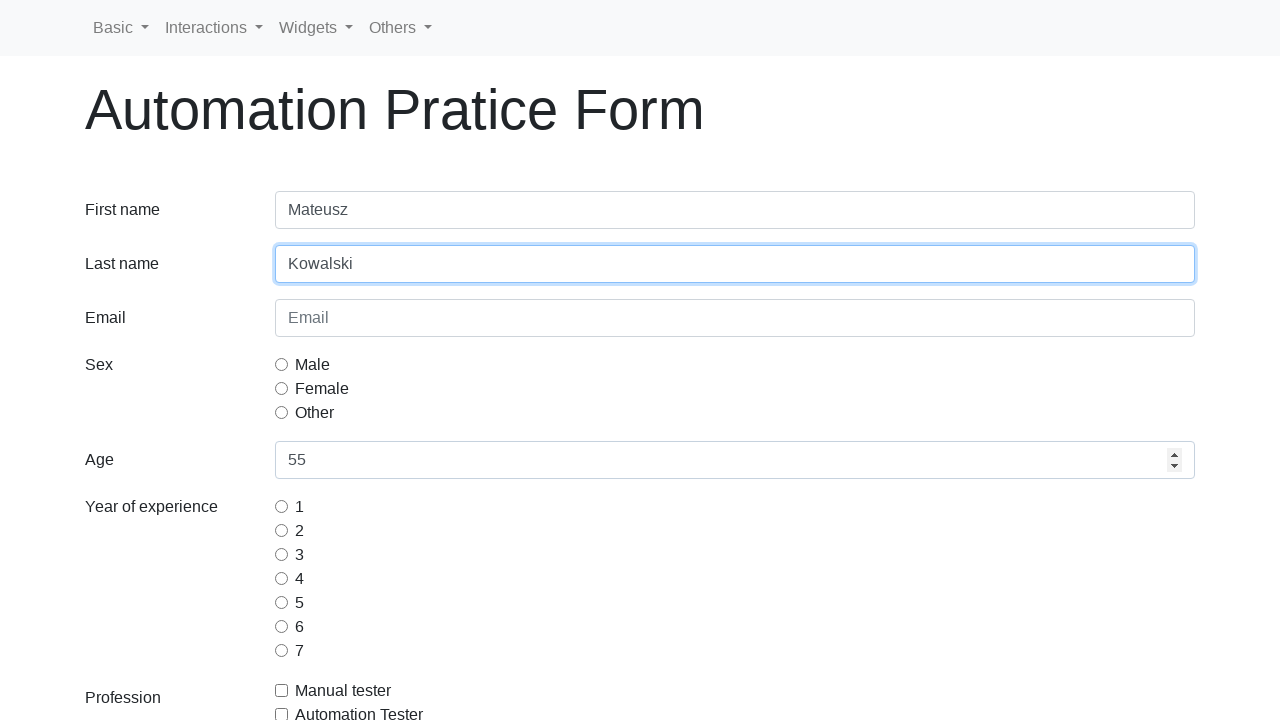

Selected continent 'europe' from dropdown on #selectContinents
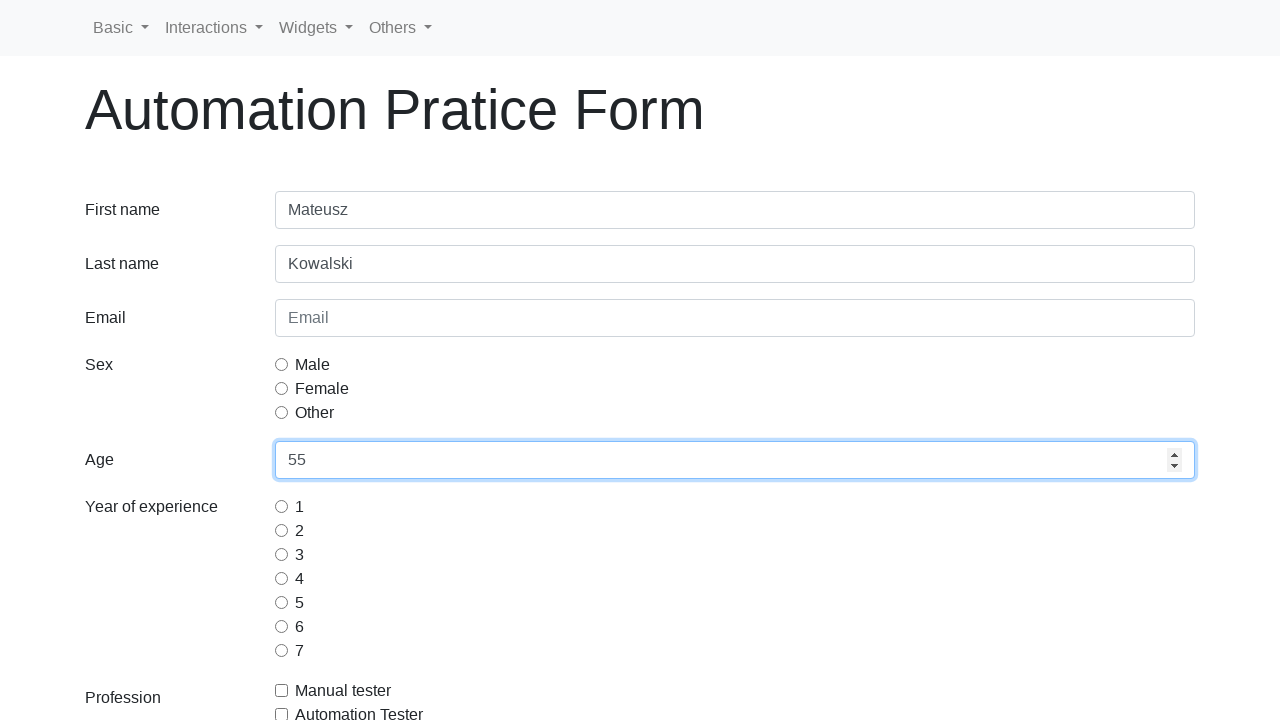

Navigated back to form page for next data set
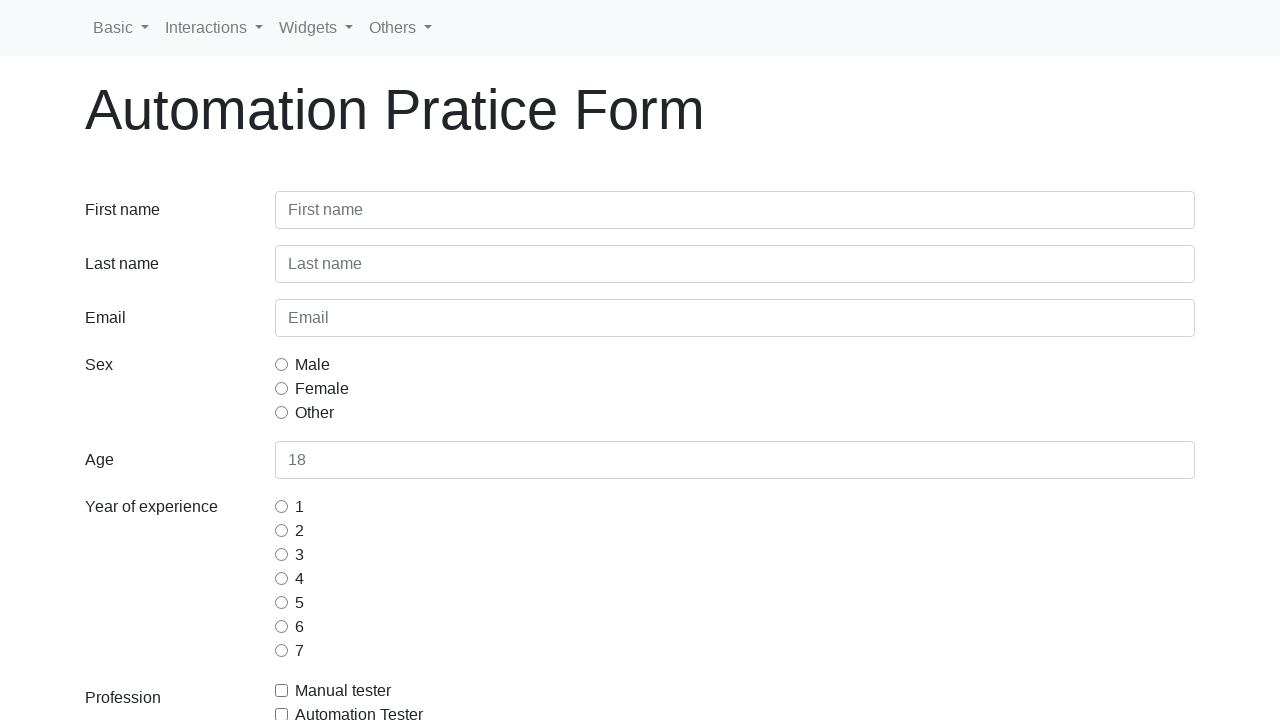

Filled first name field with 'Iza' on #inputFirstName3
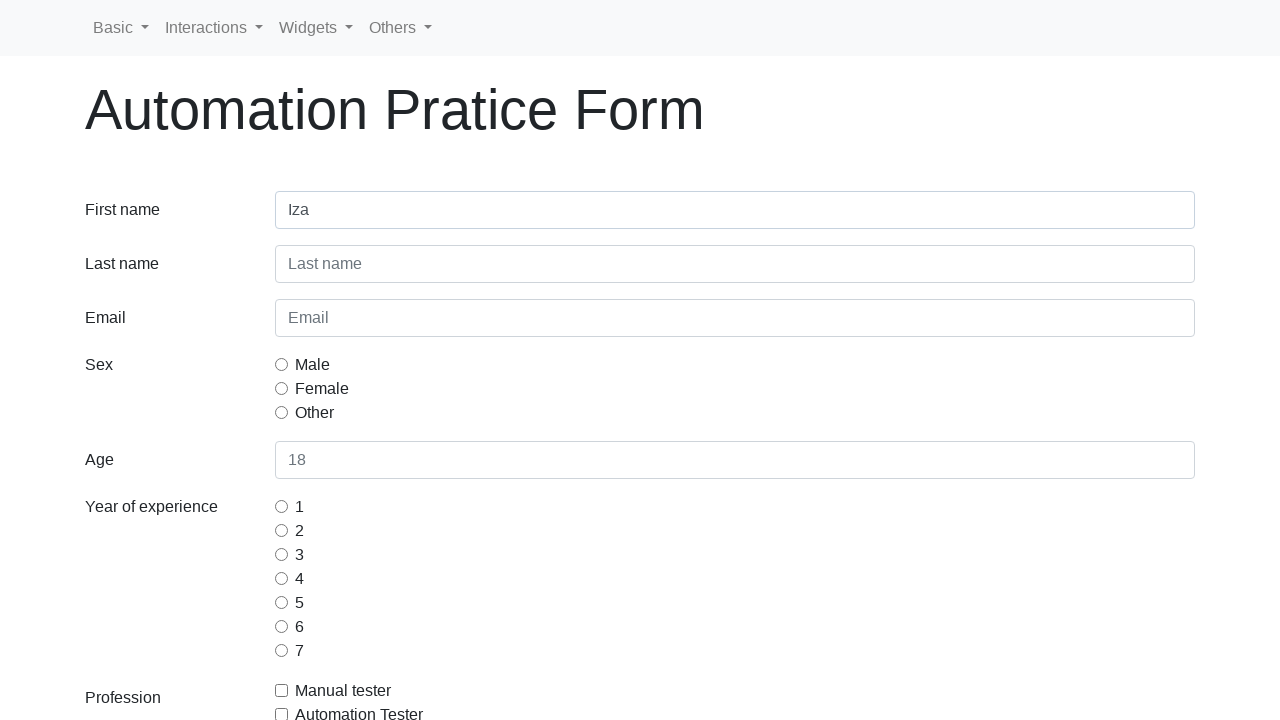

Filled last name field with 'Mazur' on #inputLastName3
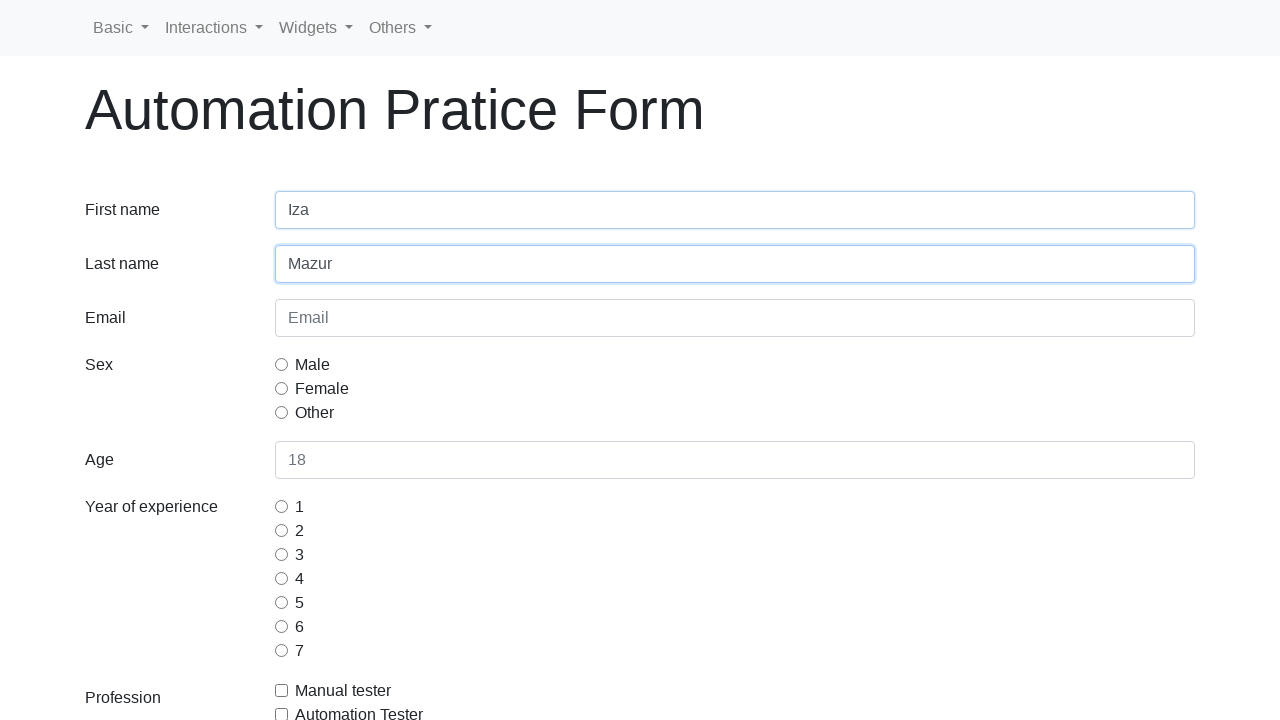

Filled age field with '55' on #inputAge3
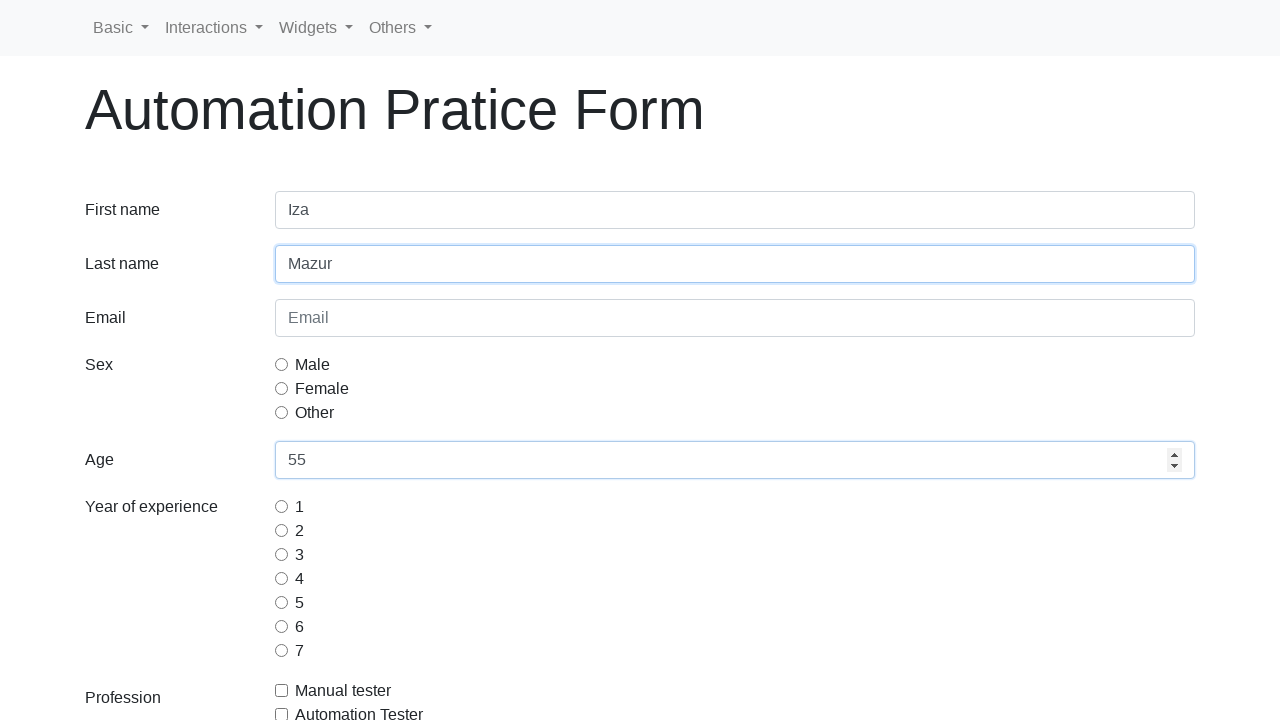

Selected continent 'europe' from dropdown on #selectContinents
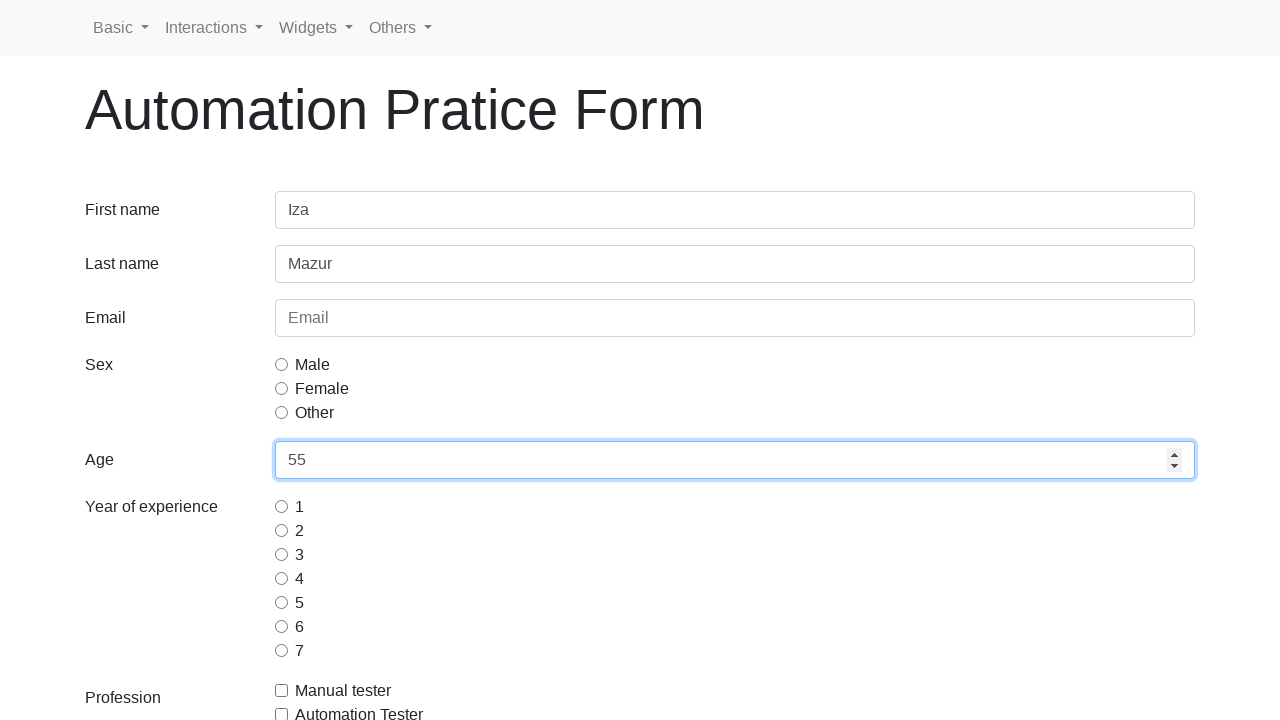

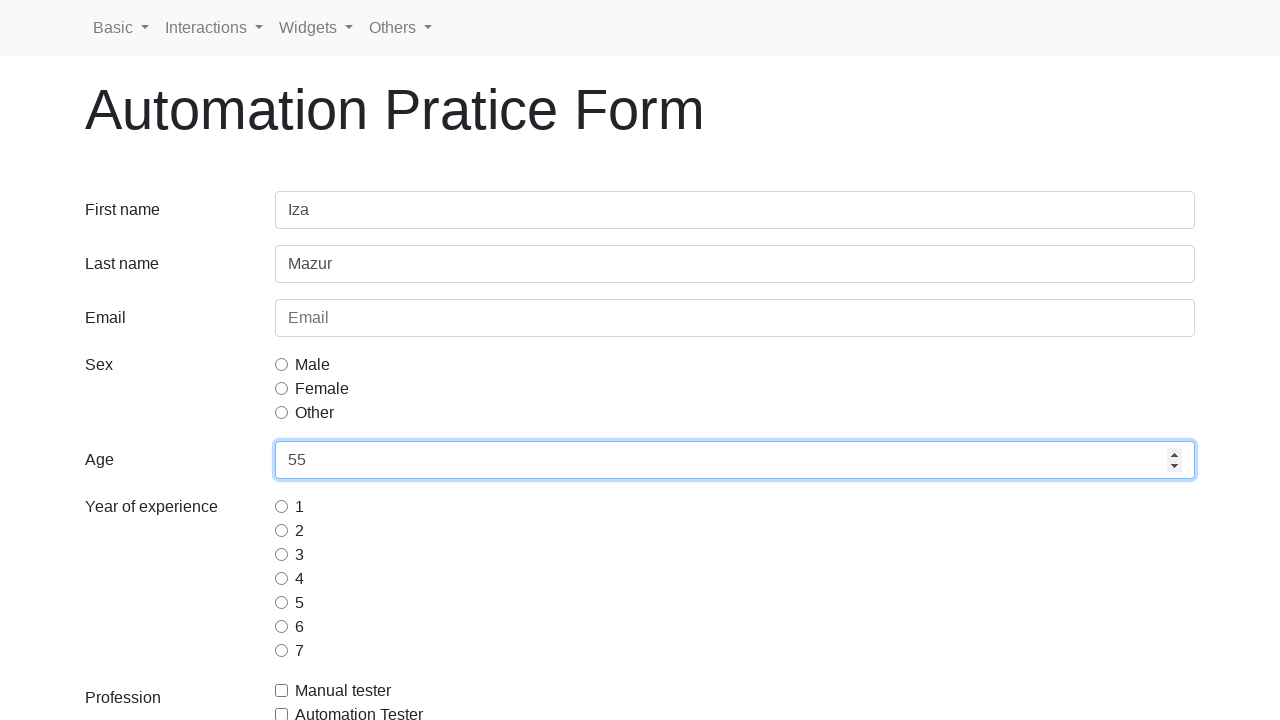